Tests keyboard input functionality by sending various keys and verifying they are captured and displayed on the page

Starting URL: http://the-internet.herokuapp.com/key_presses

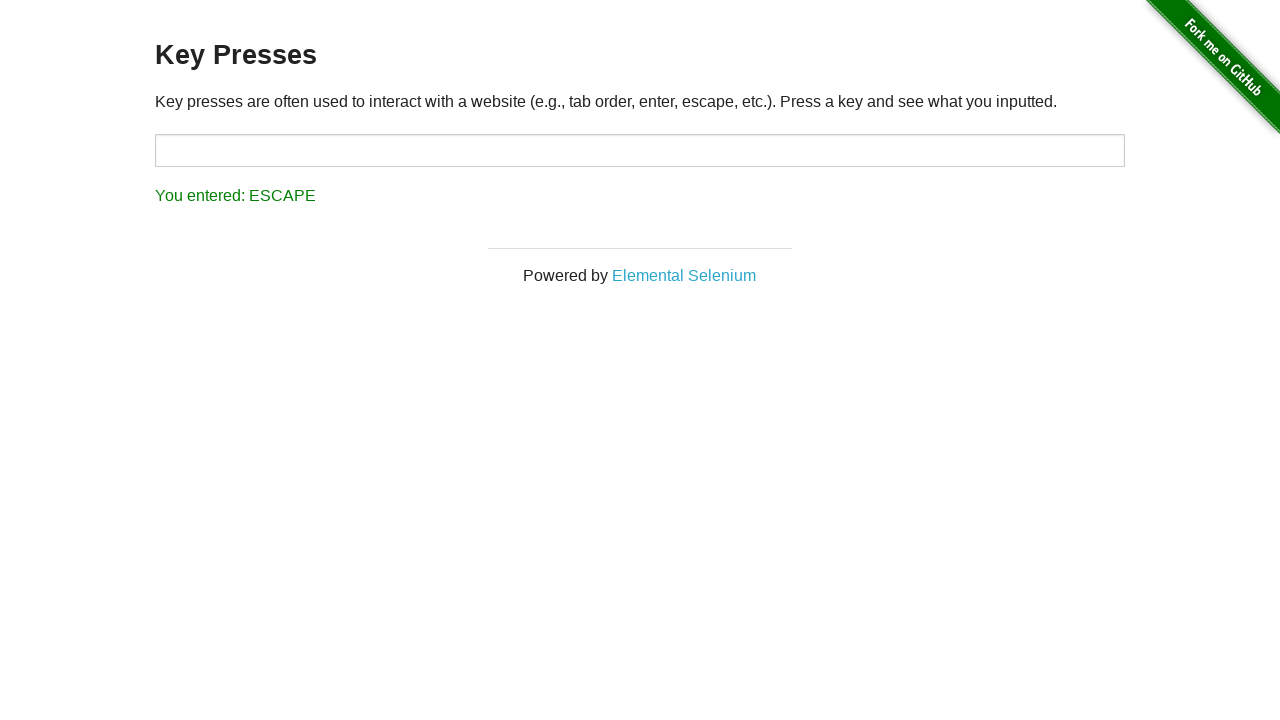

Navigated to key presses test page
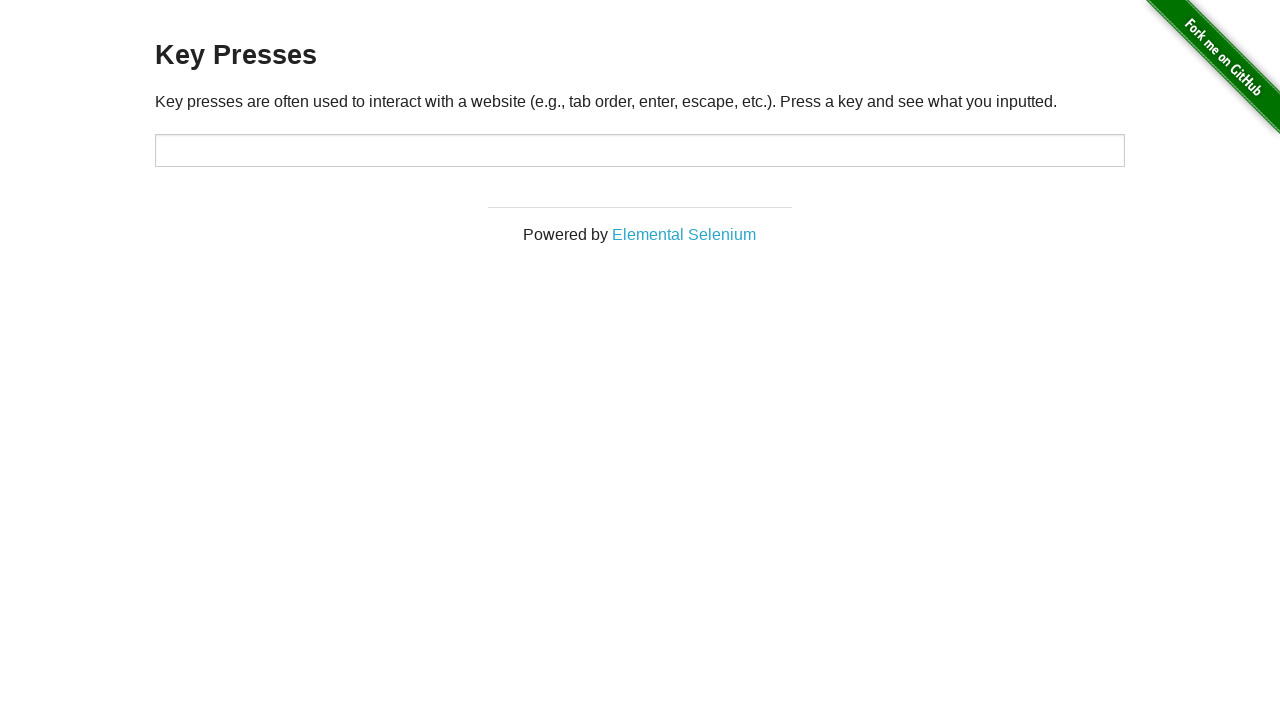

Pressed key 'A'
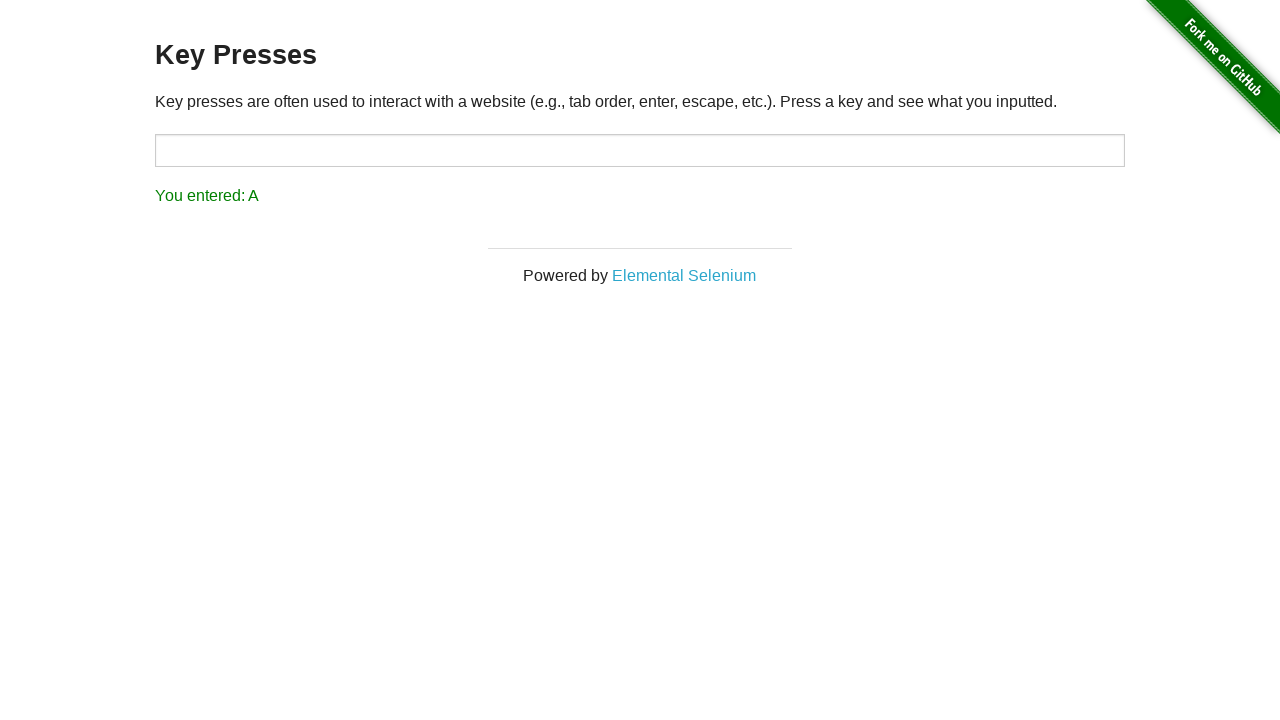

Verified that 'A' appears in result element
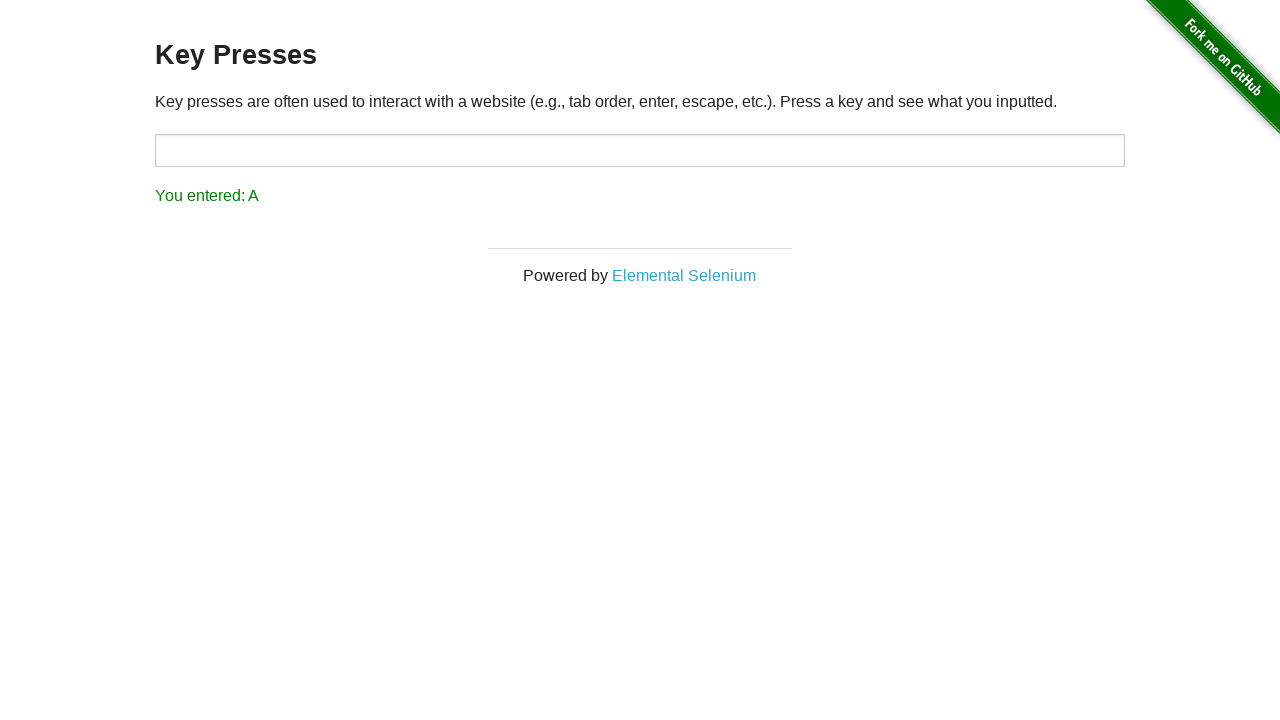

Pressed key 'B'
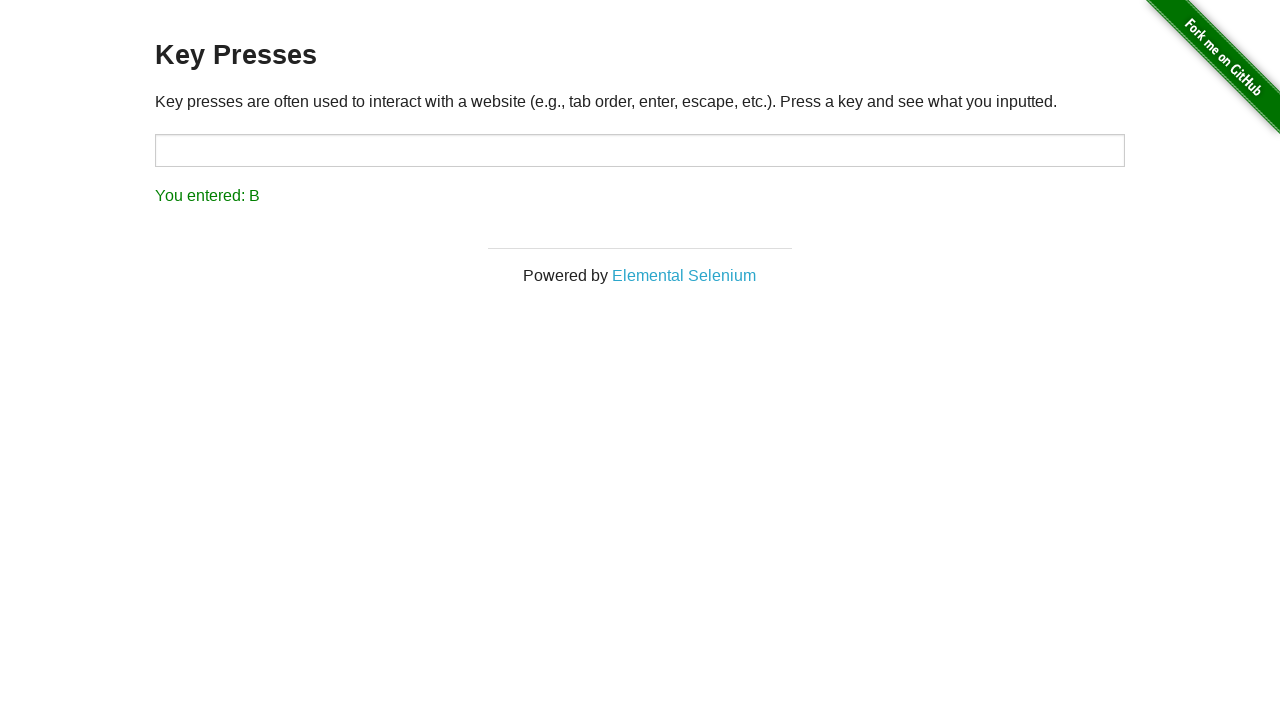

Verified that 'B' appears in result element
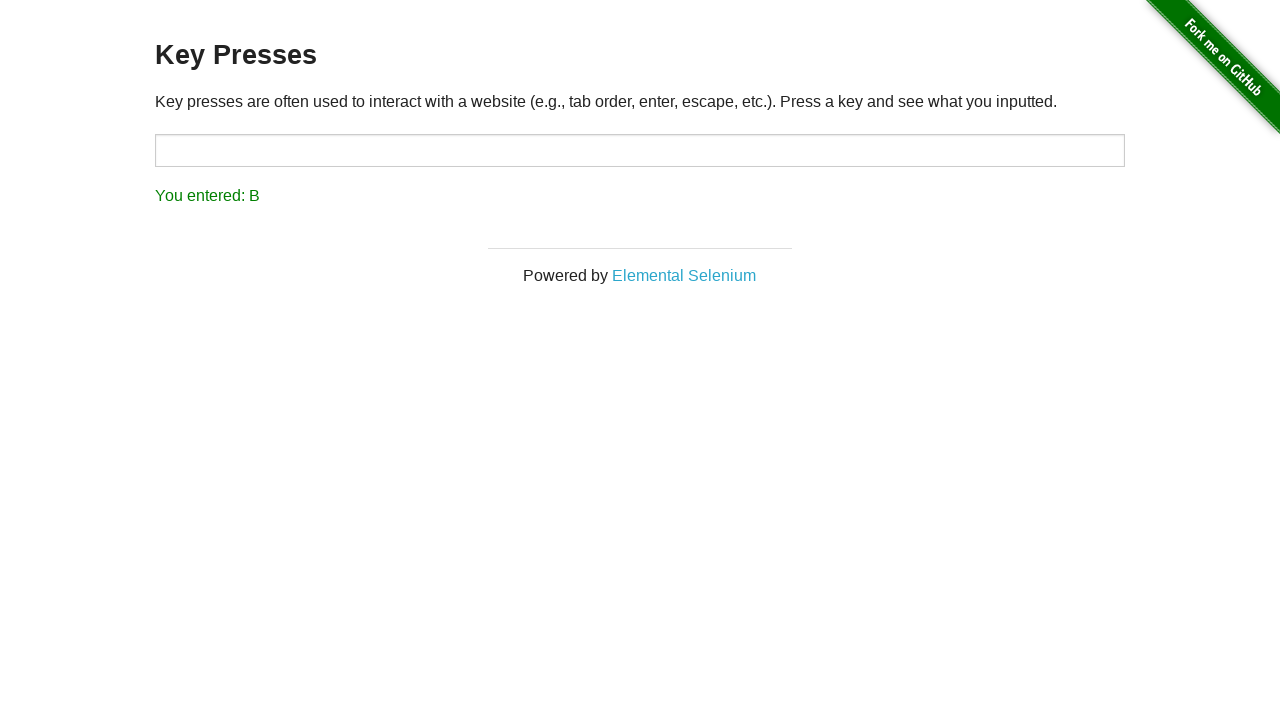

Pressed key 'C'
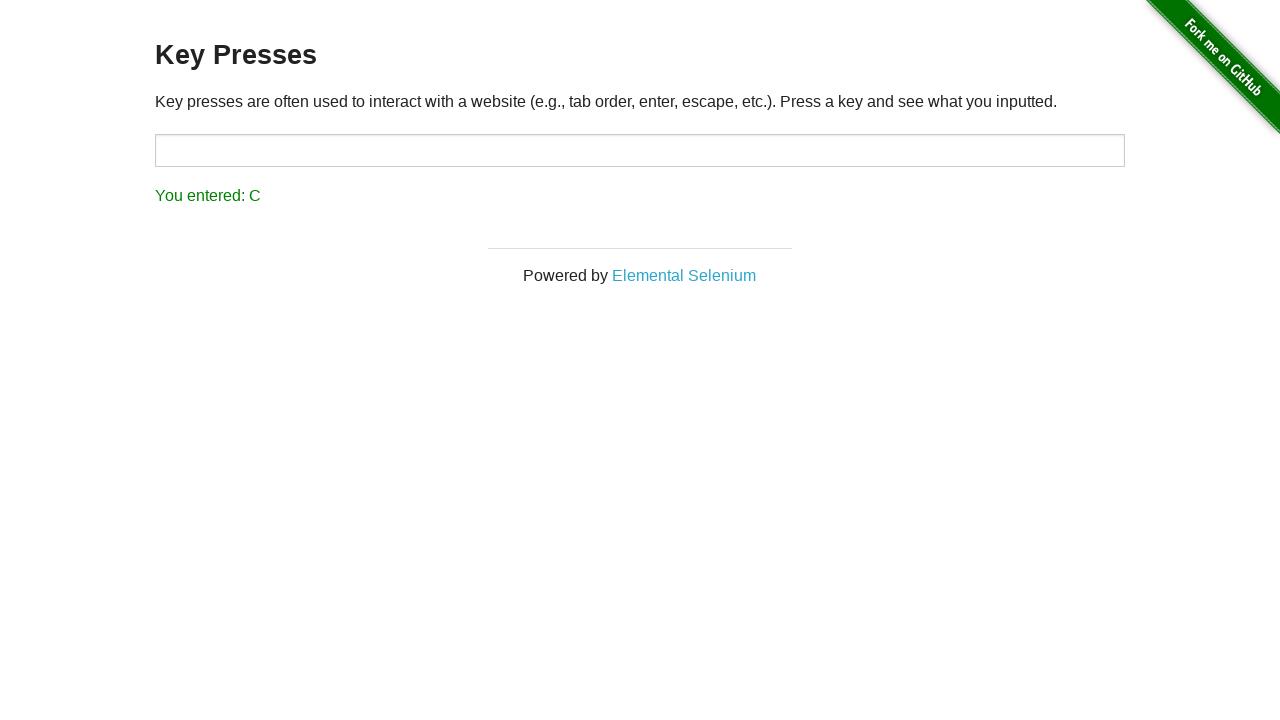

Verified that 'C' appears in result element
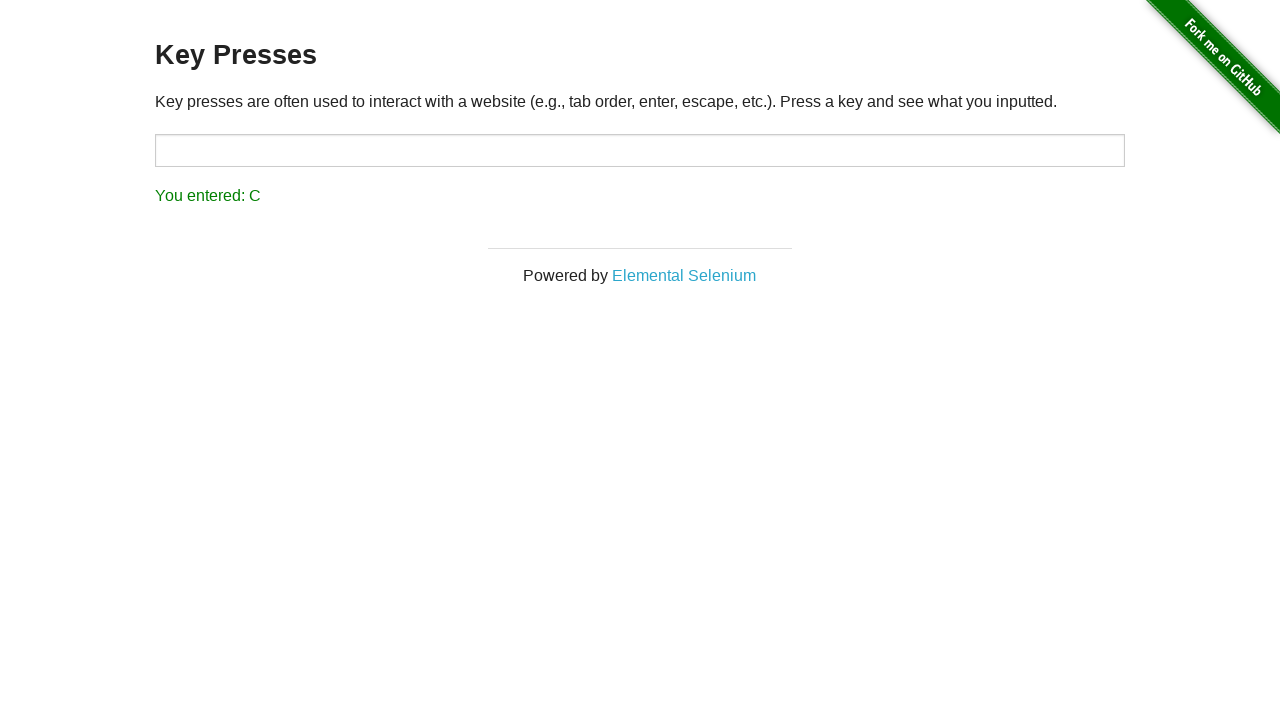

Pressed key 'D'
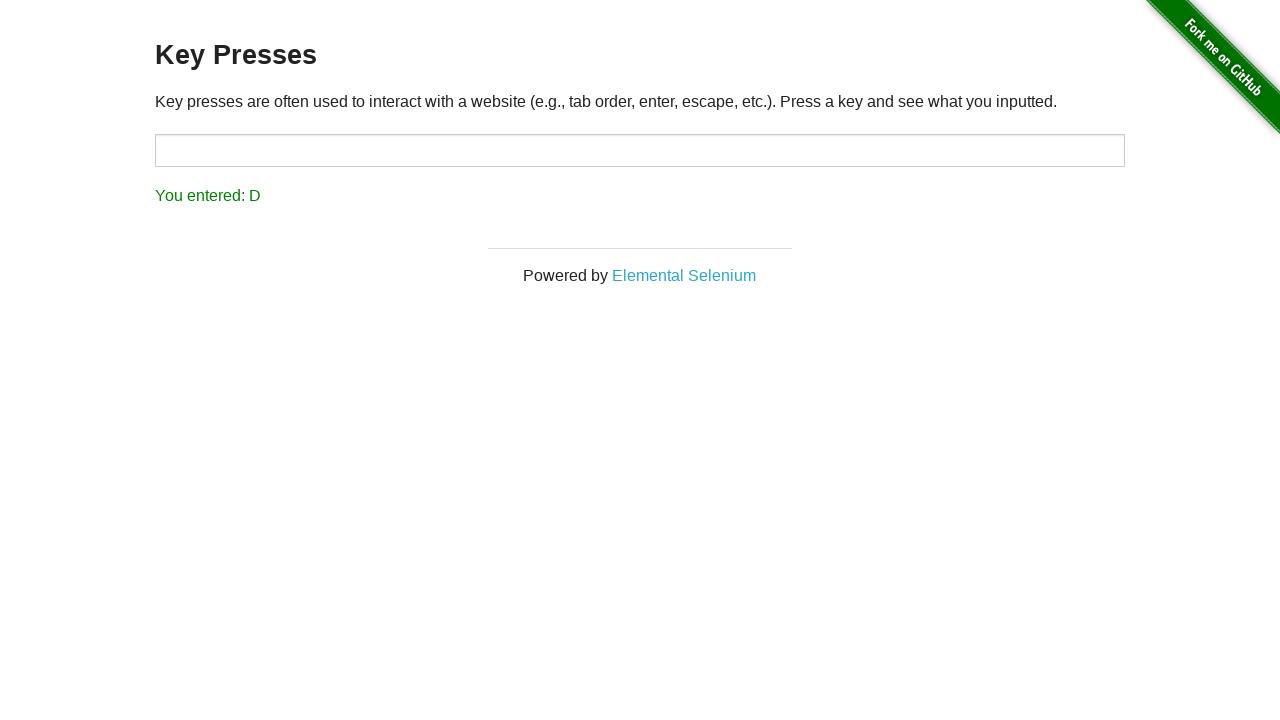

Verified that 'D' appears in result element
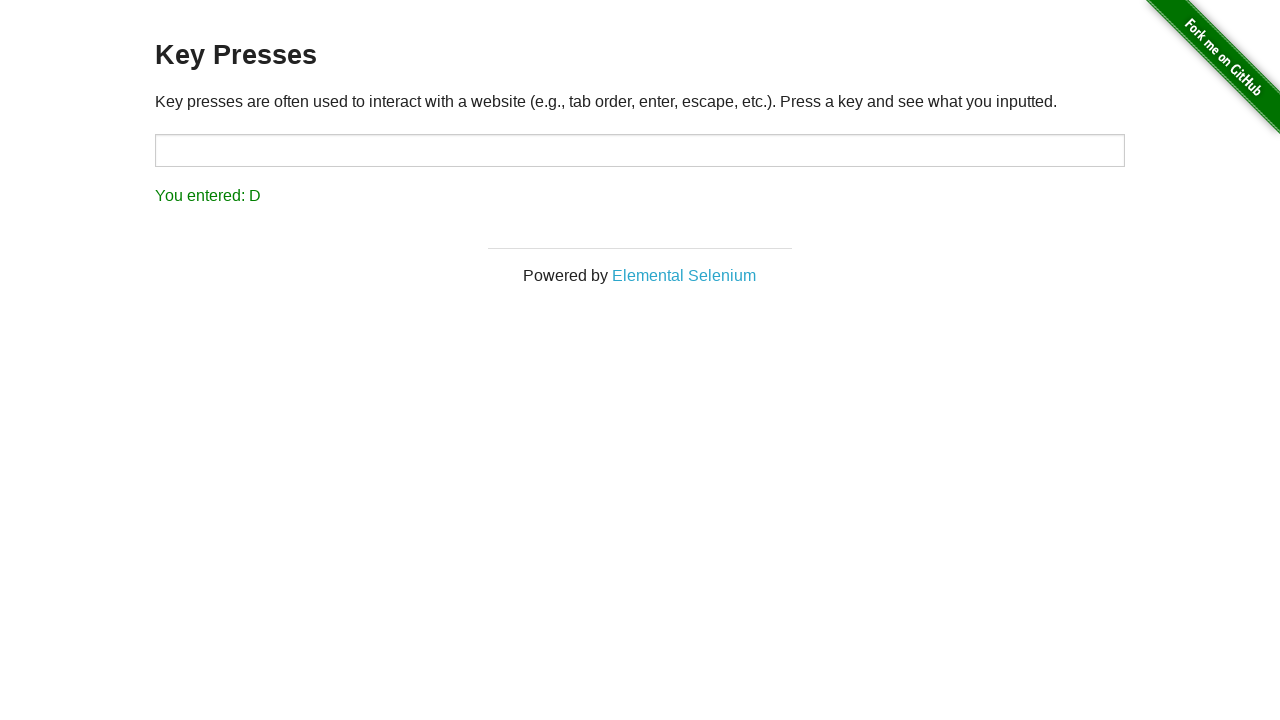

Pressed key 'E'
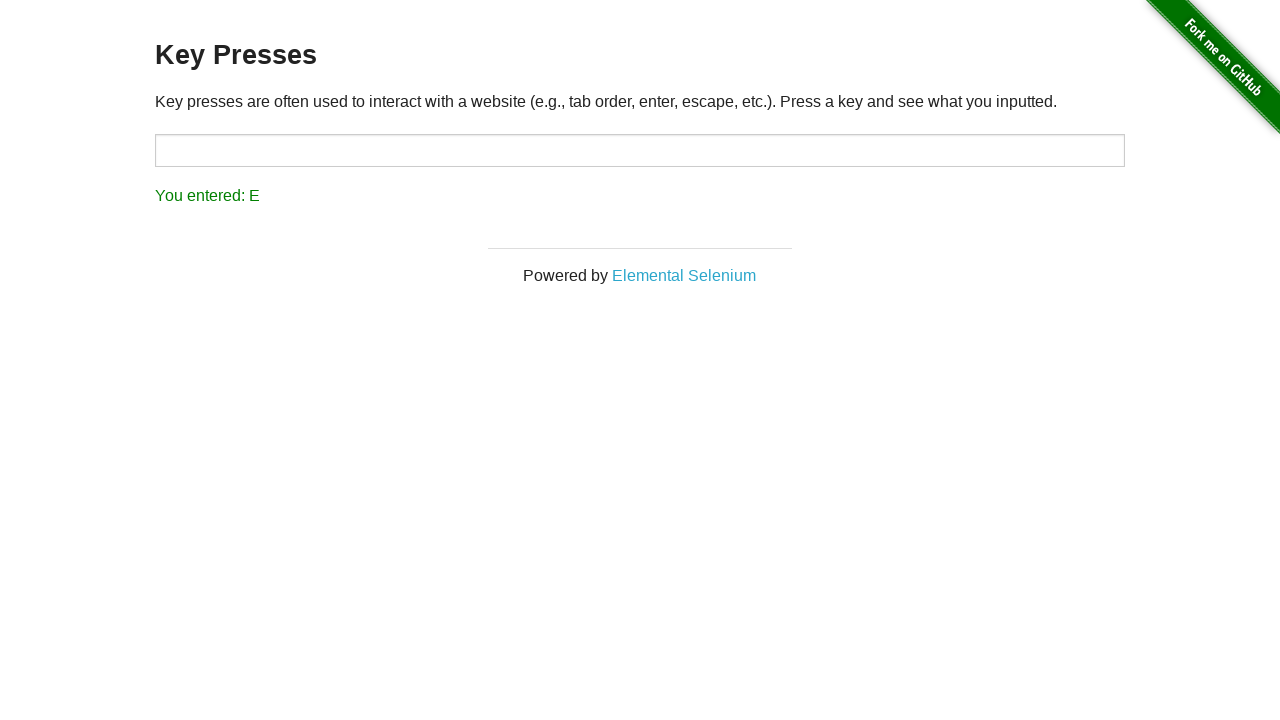

Verified that 'E' appears in result element
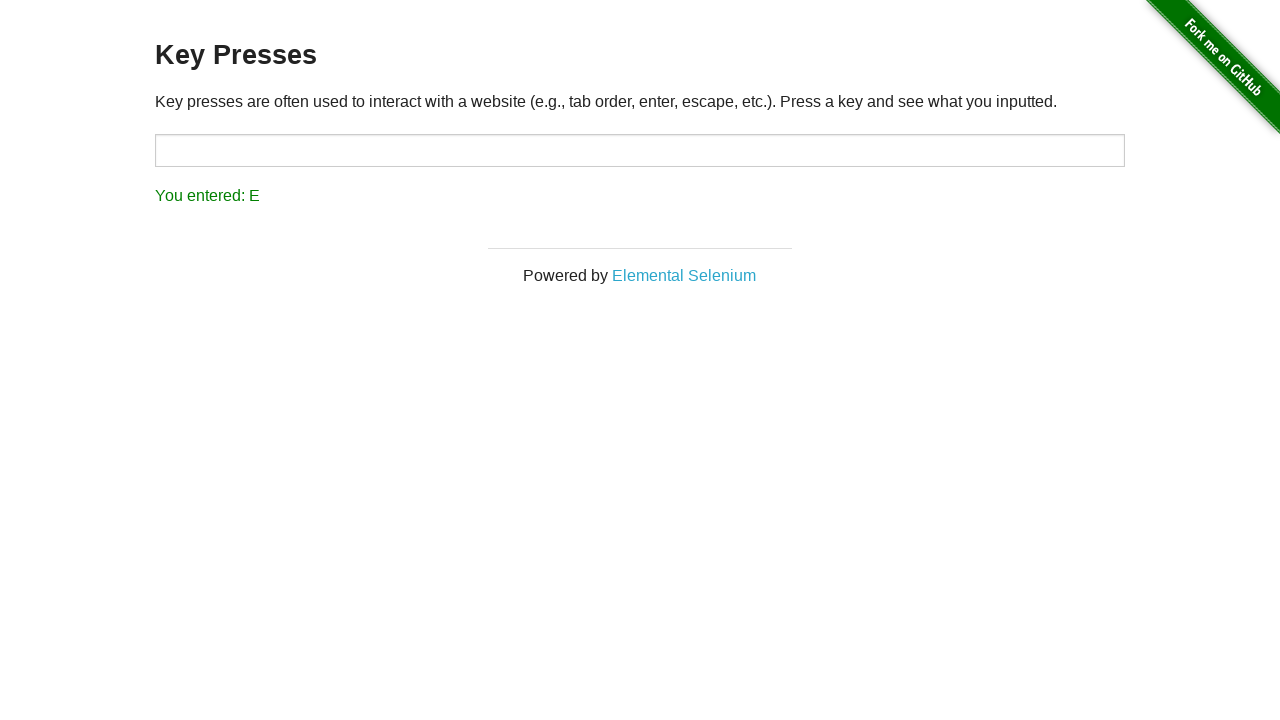

Pressed key 'F'
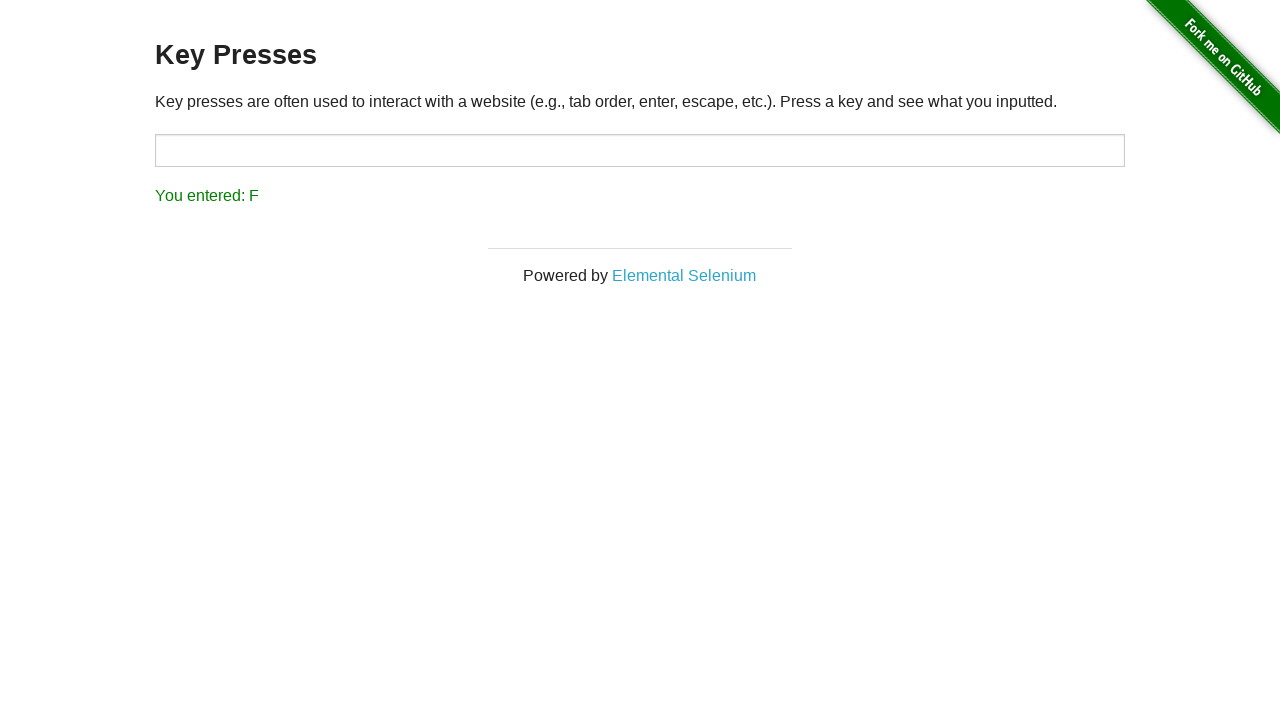

Verified that 'F' appears in result element
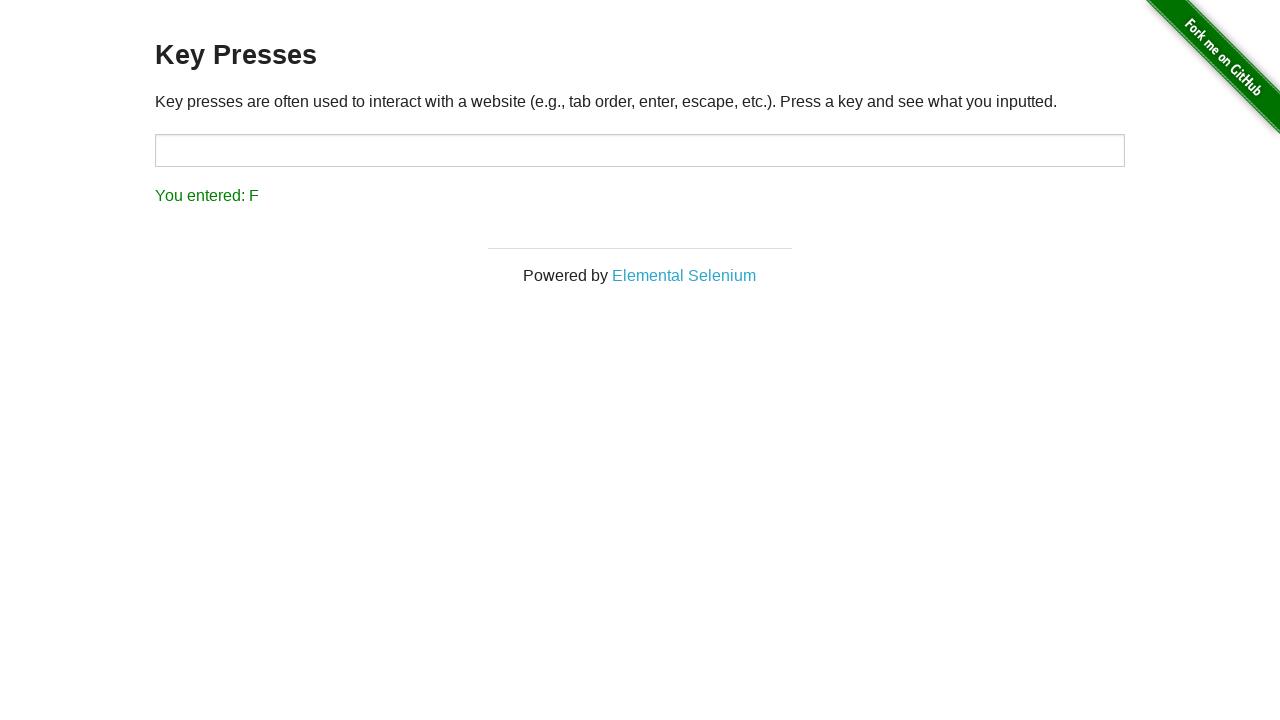

Pressed key 'G'
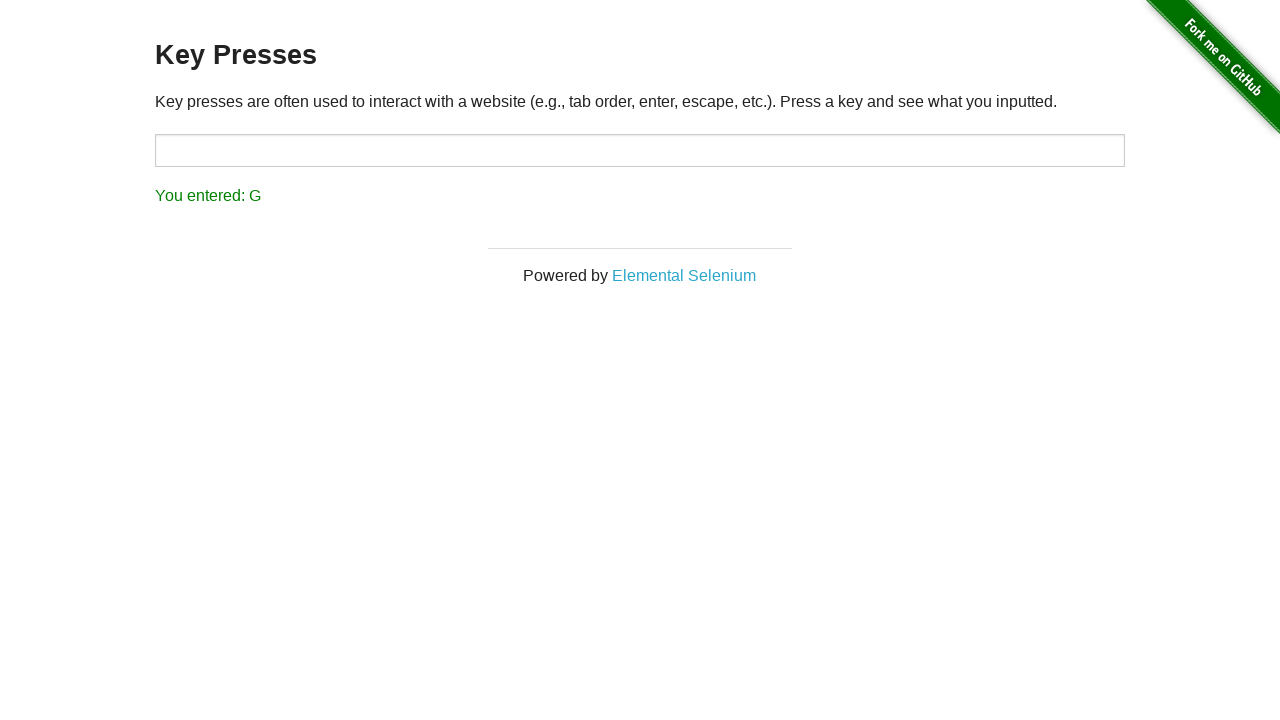

Verified that 'G' appears in result element
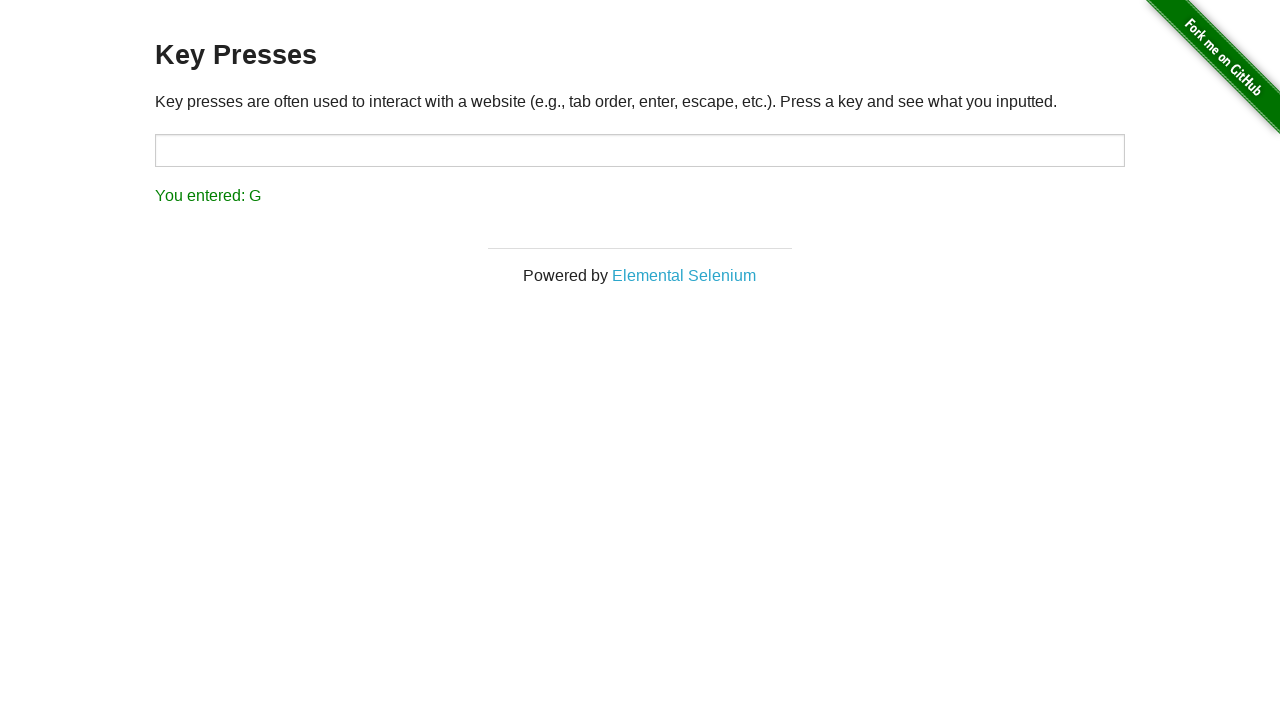

Pressed key 'H'
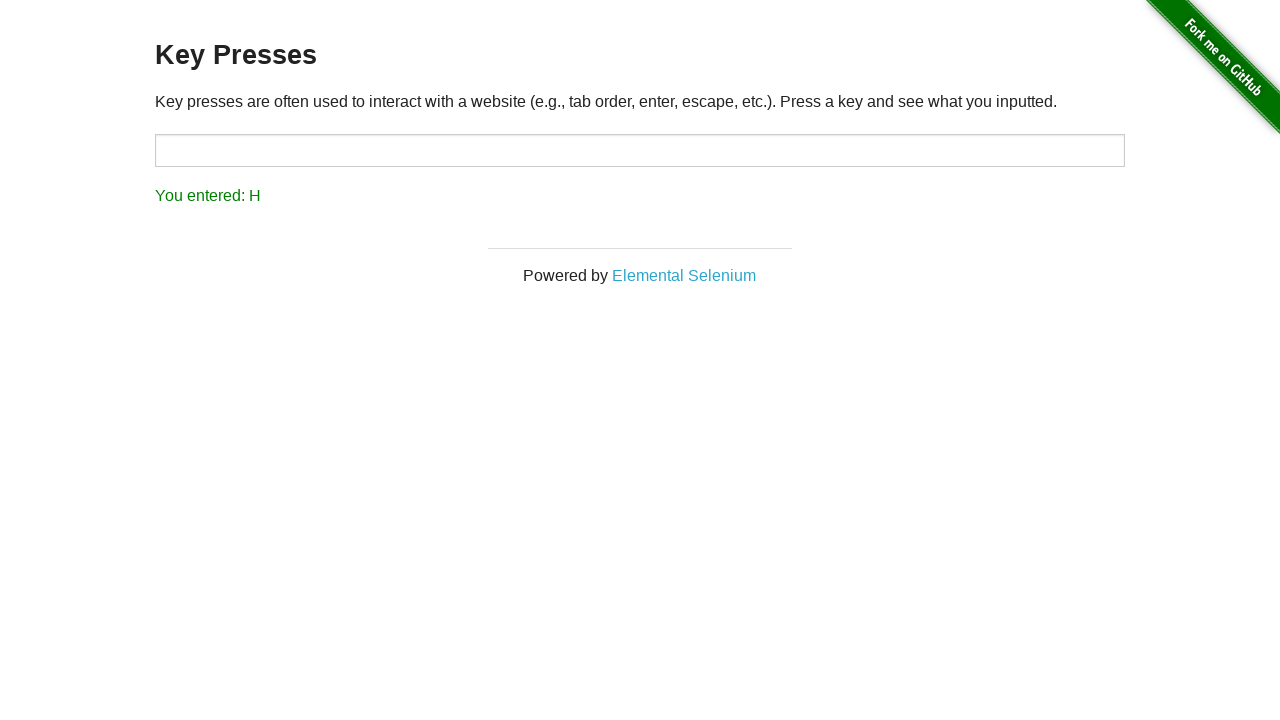

Verified that 'H' appears in result element
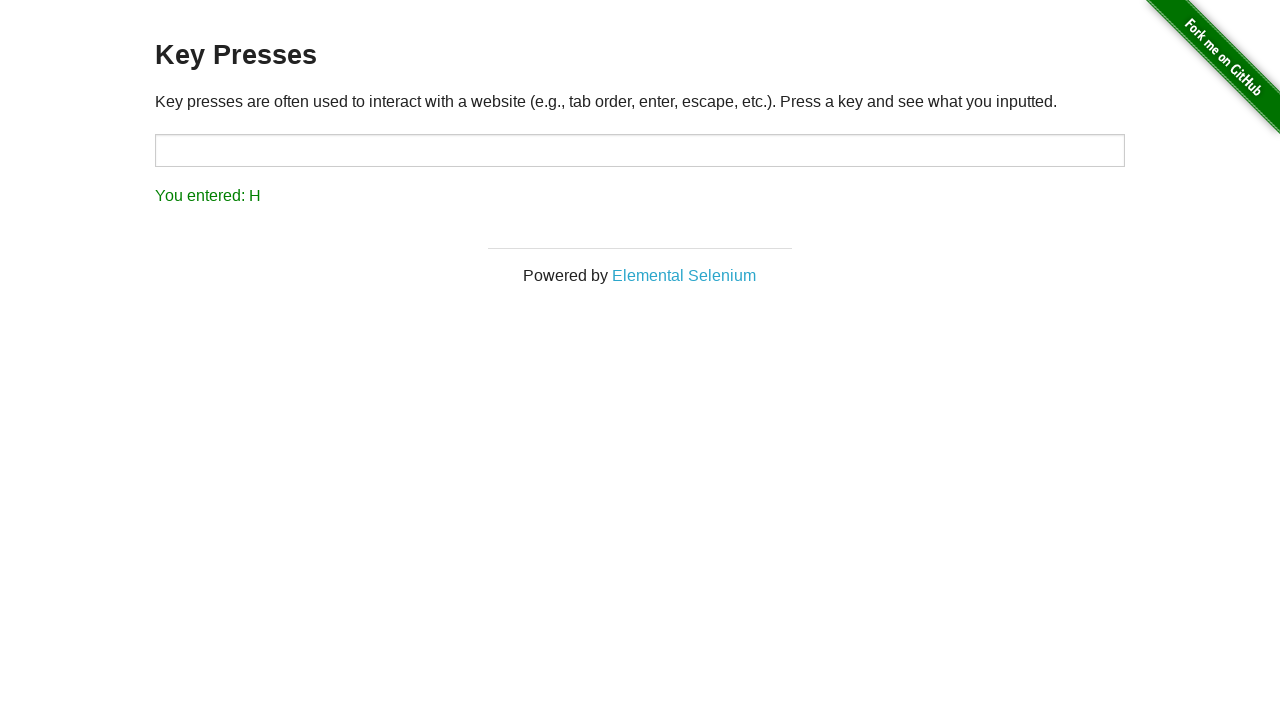

Pressed key 'I'
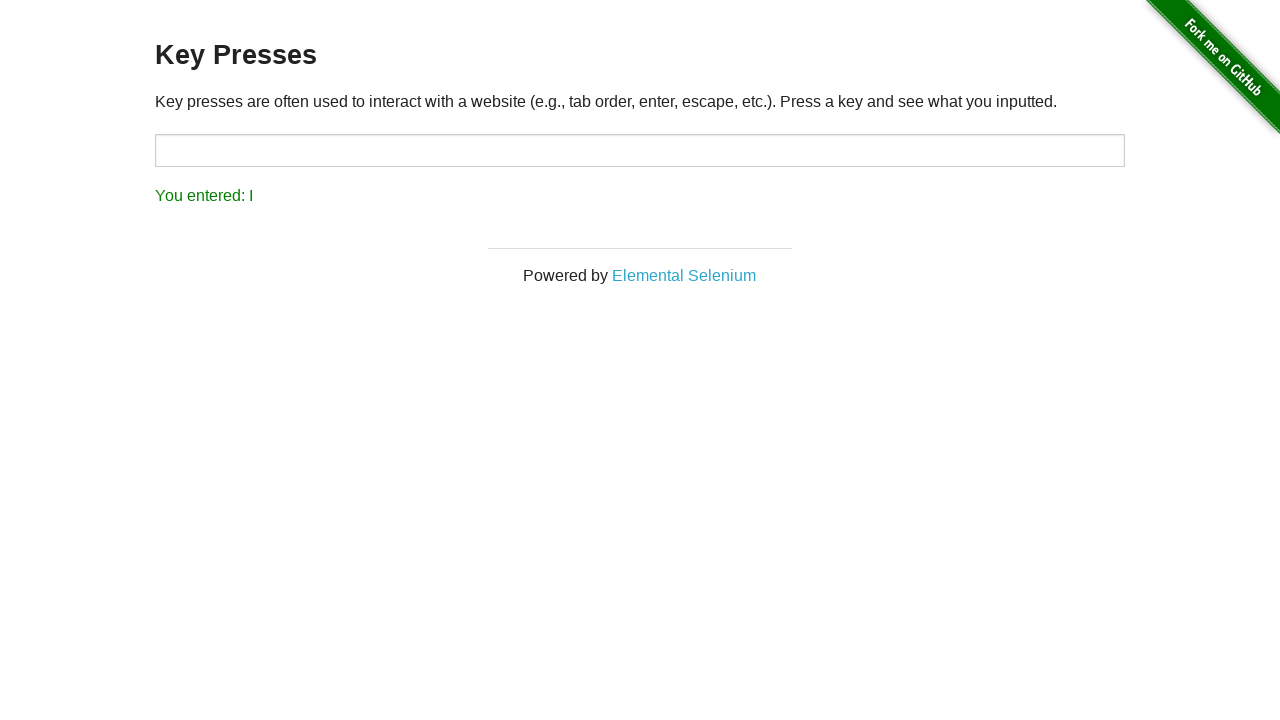

Verified that 'I' appears in result element
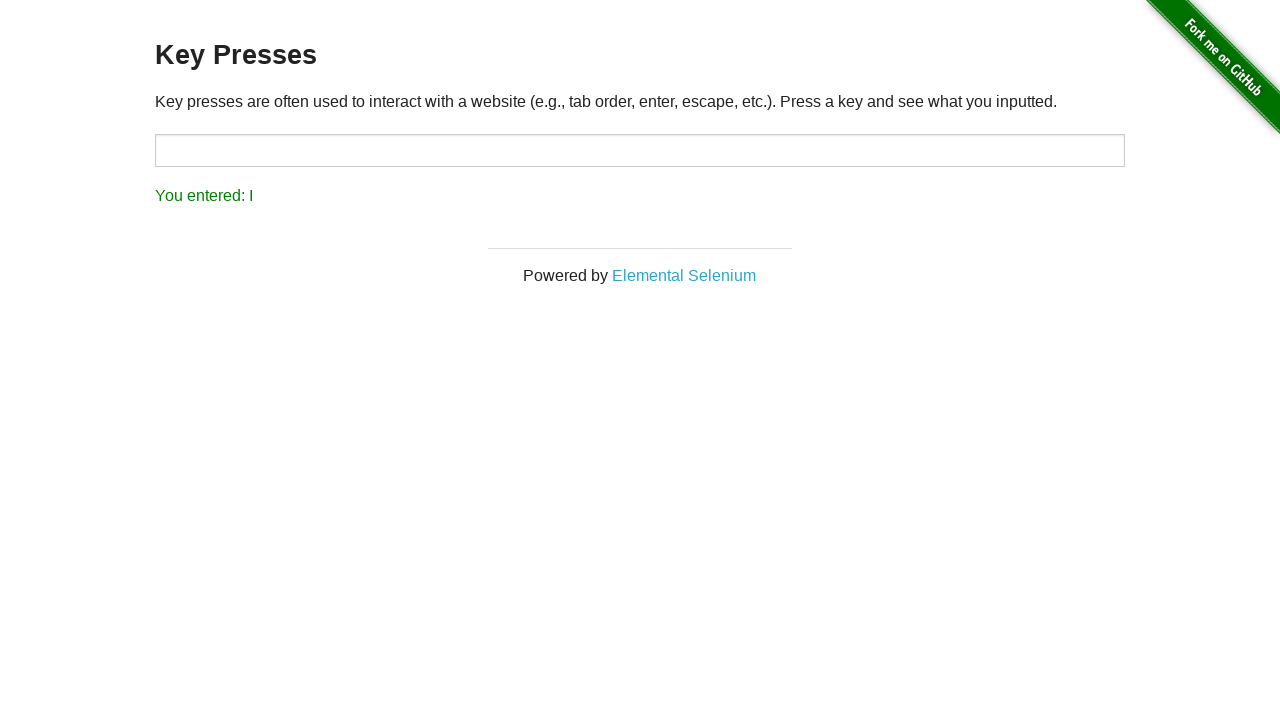

Pressed key 'K'
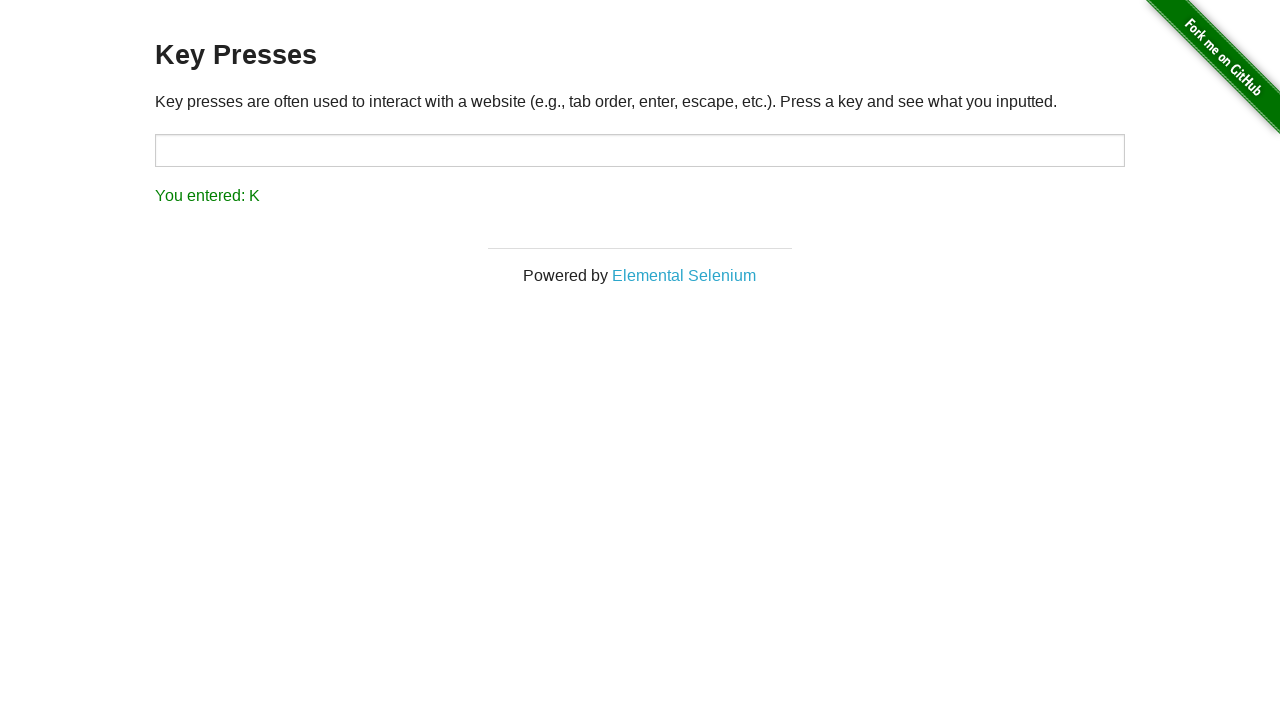

Verified that 'K' appears in result element
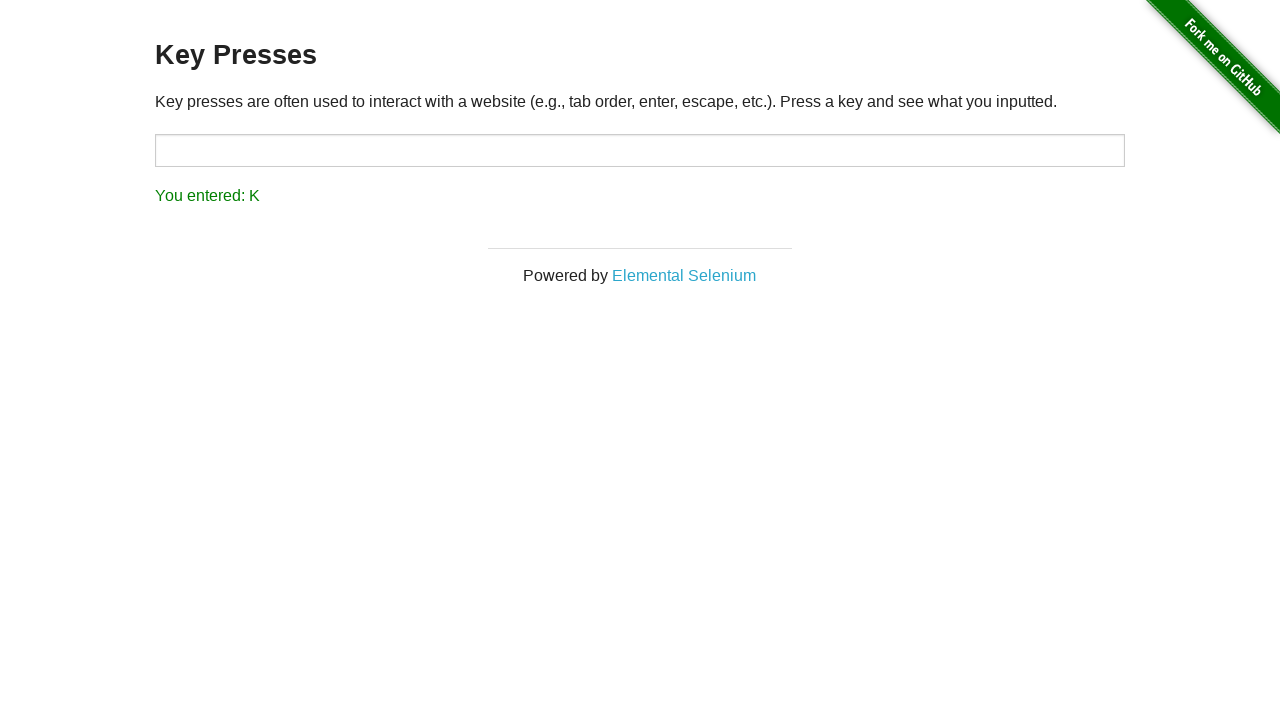

Pressed key 'L'
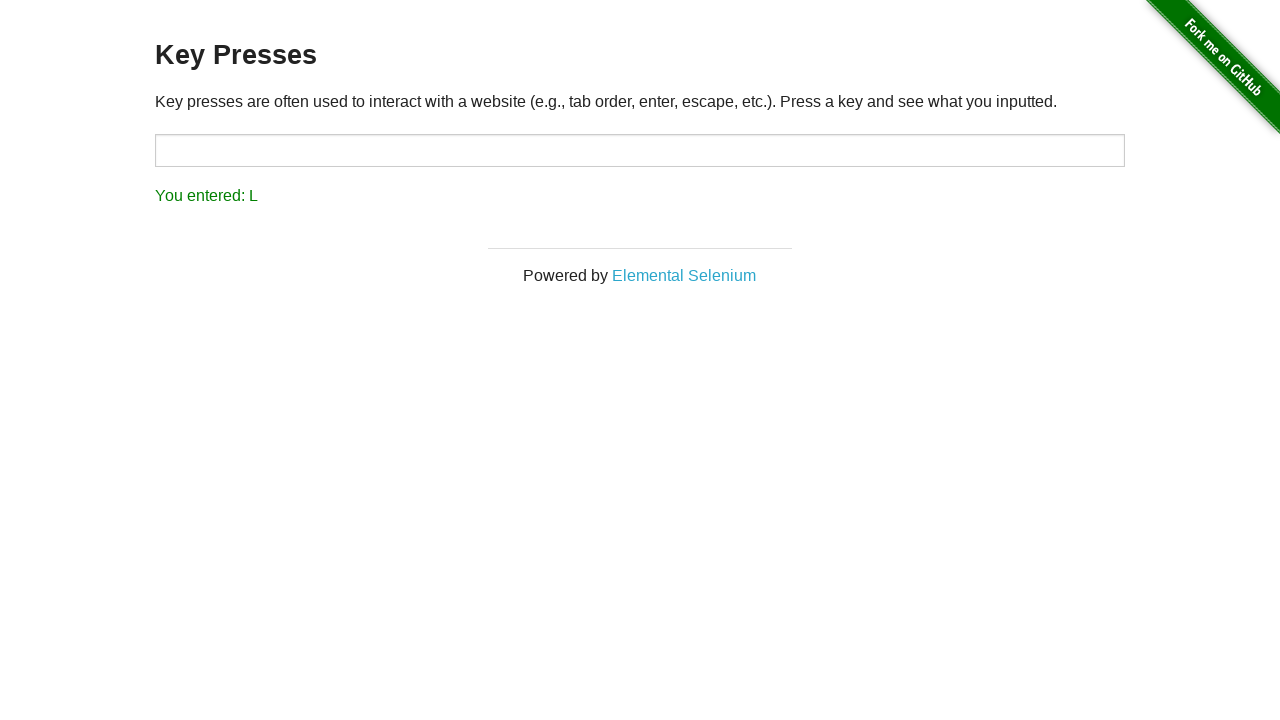

Verified that 'L' appears in result element
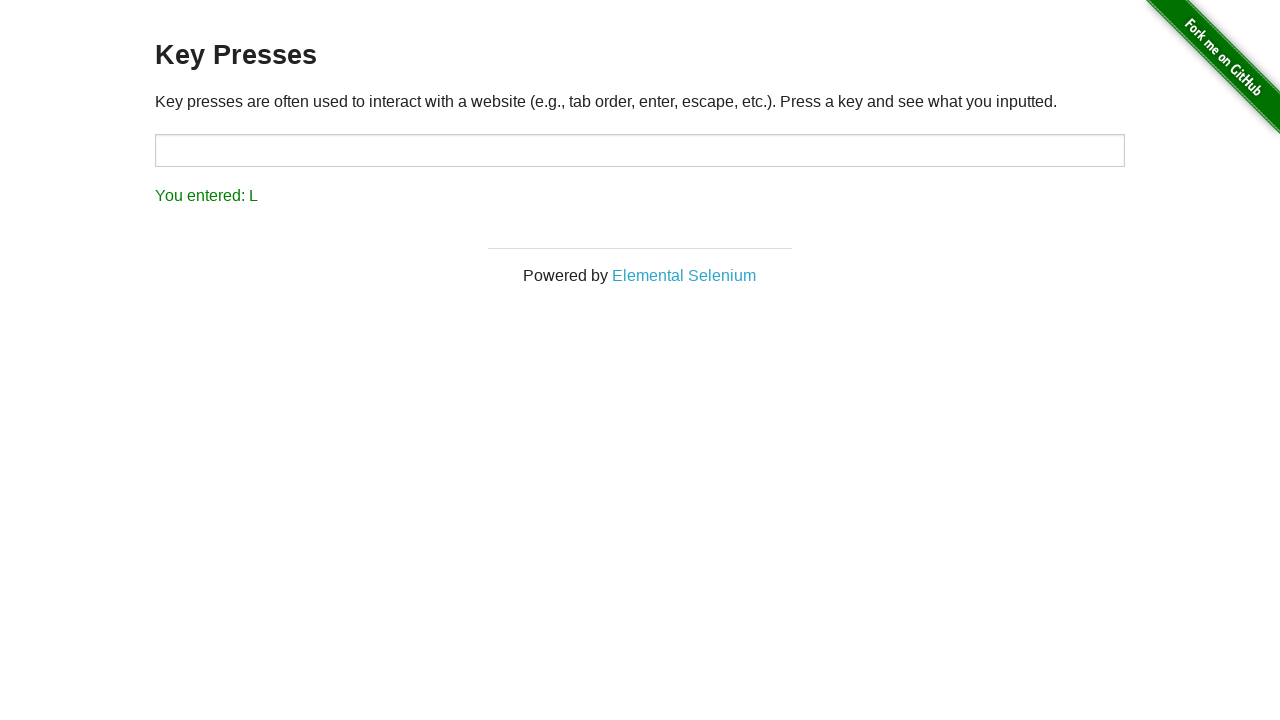

Pressed key 'M'
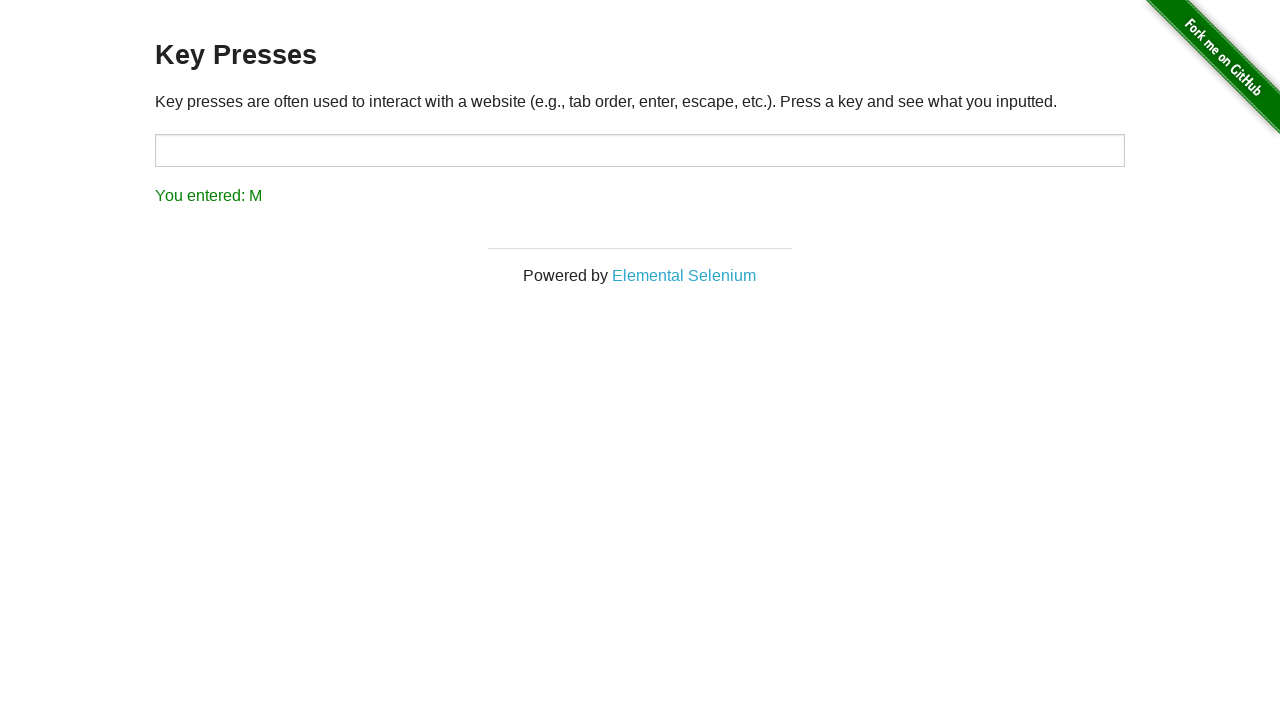

Verified that 'M' appears in result element
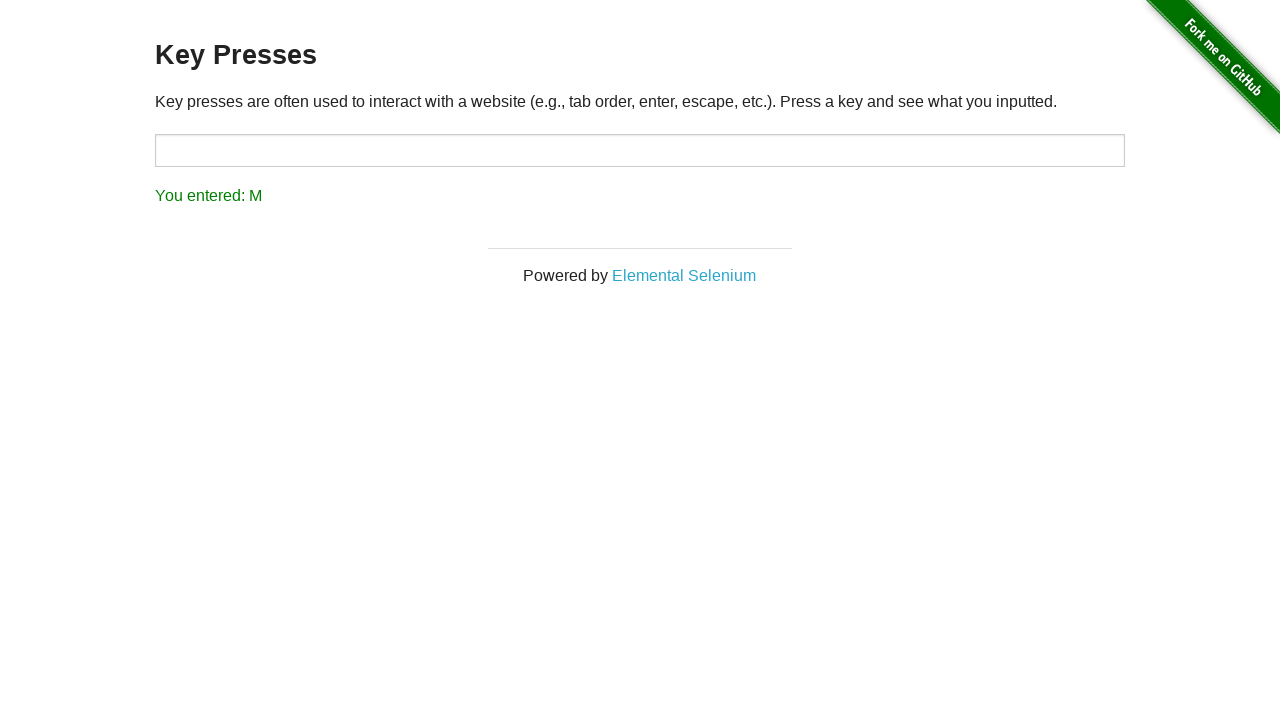

Pressed key 'O'
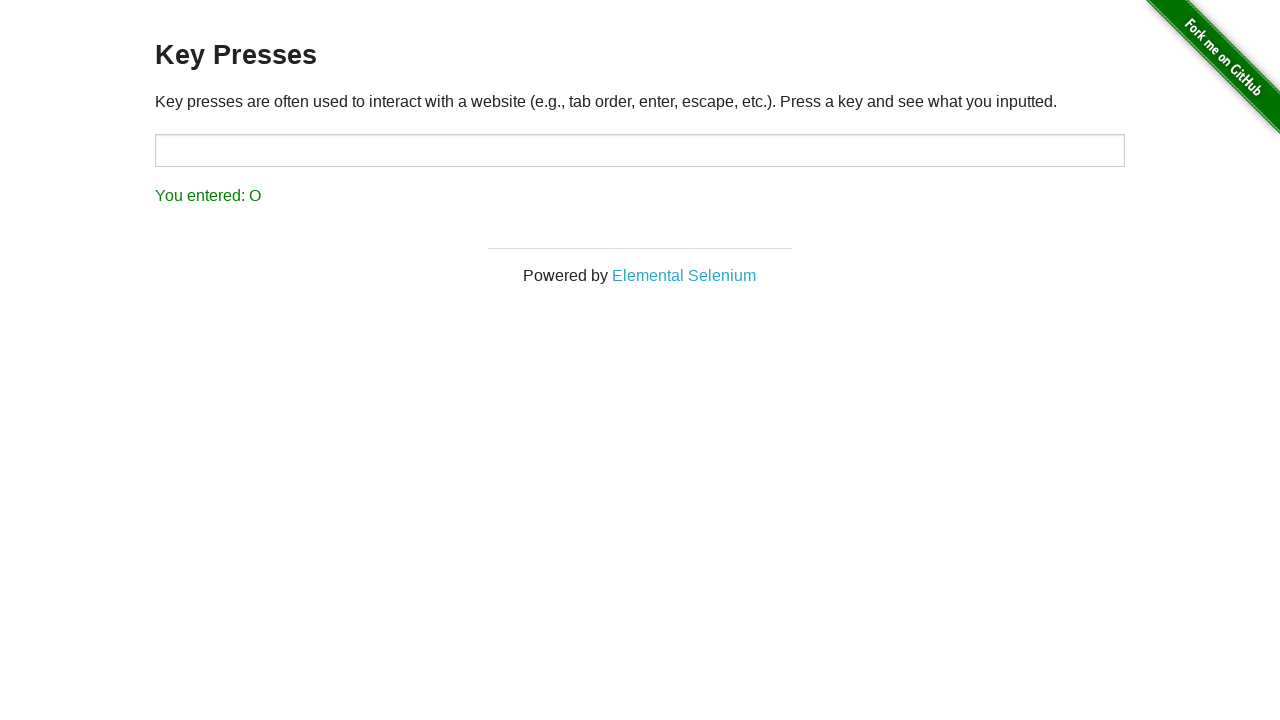

Verified that 'O' appears in result element
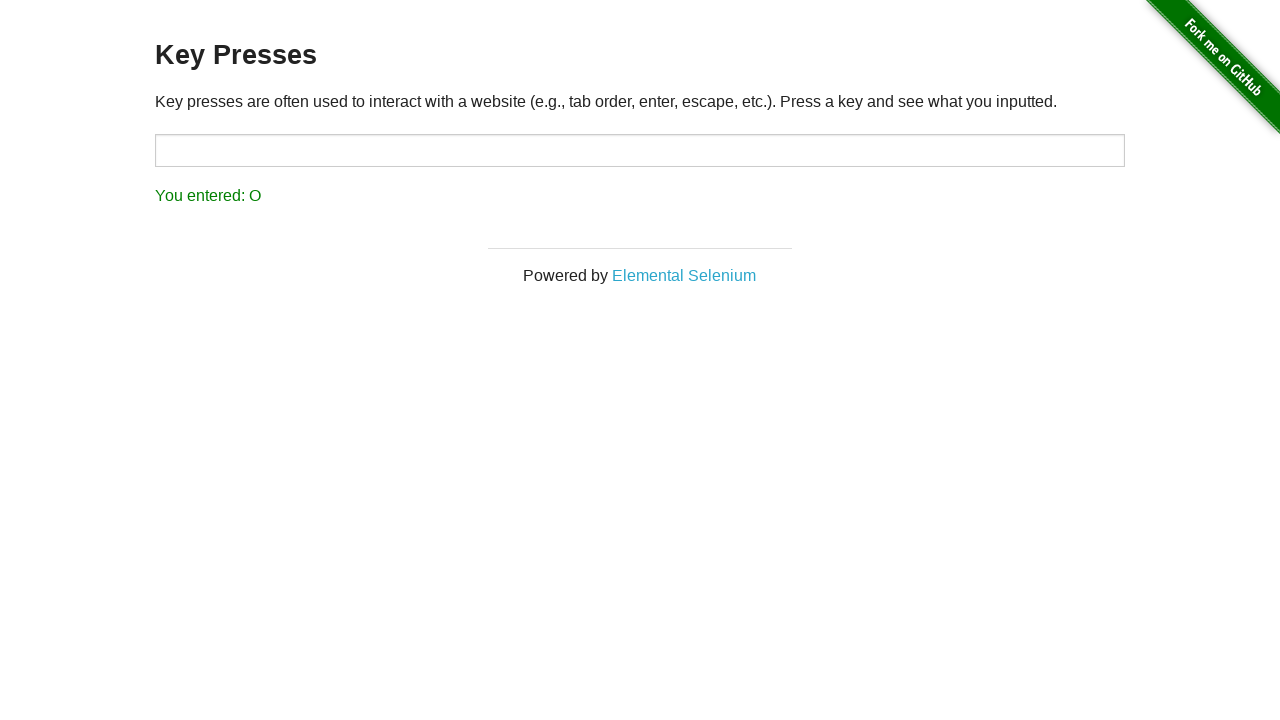

Pressed key 'P'
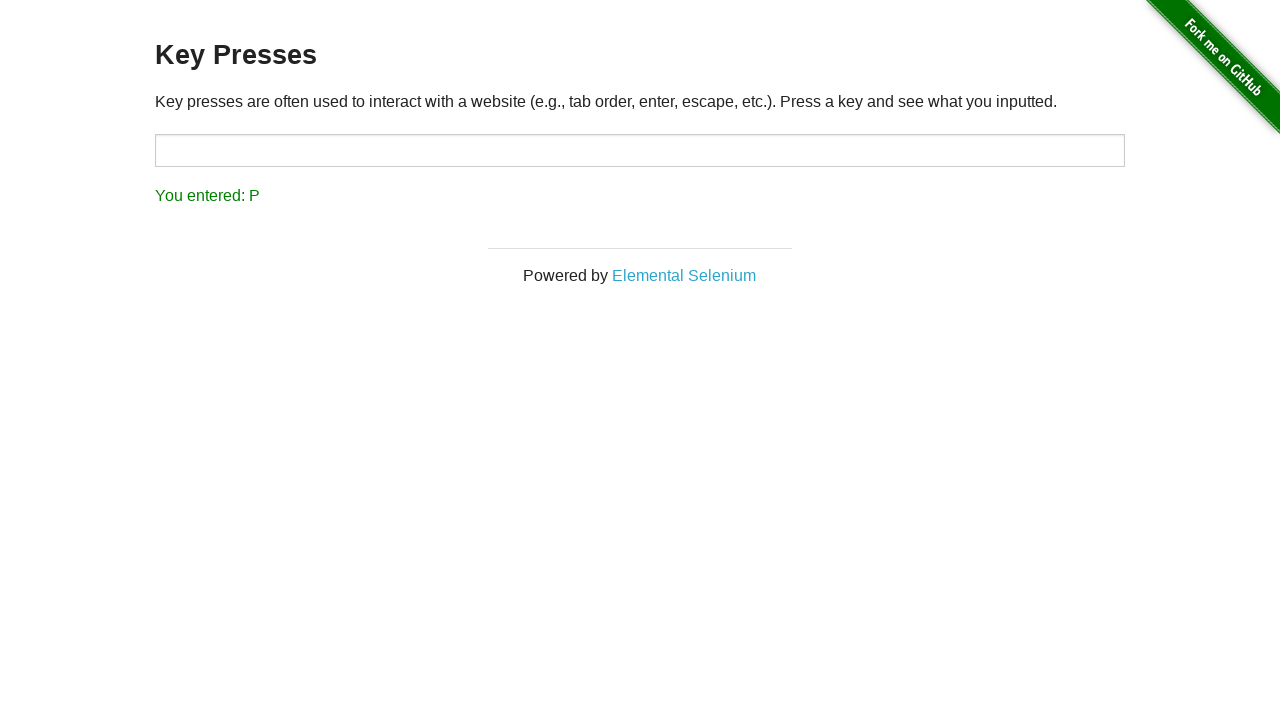

Verified that 'P' appears in result element
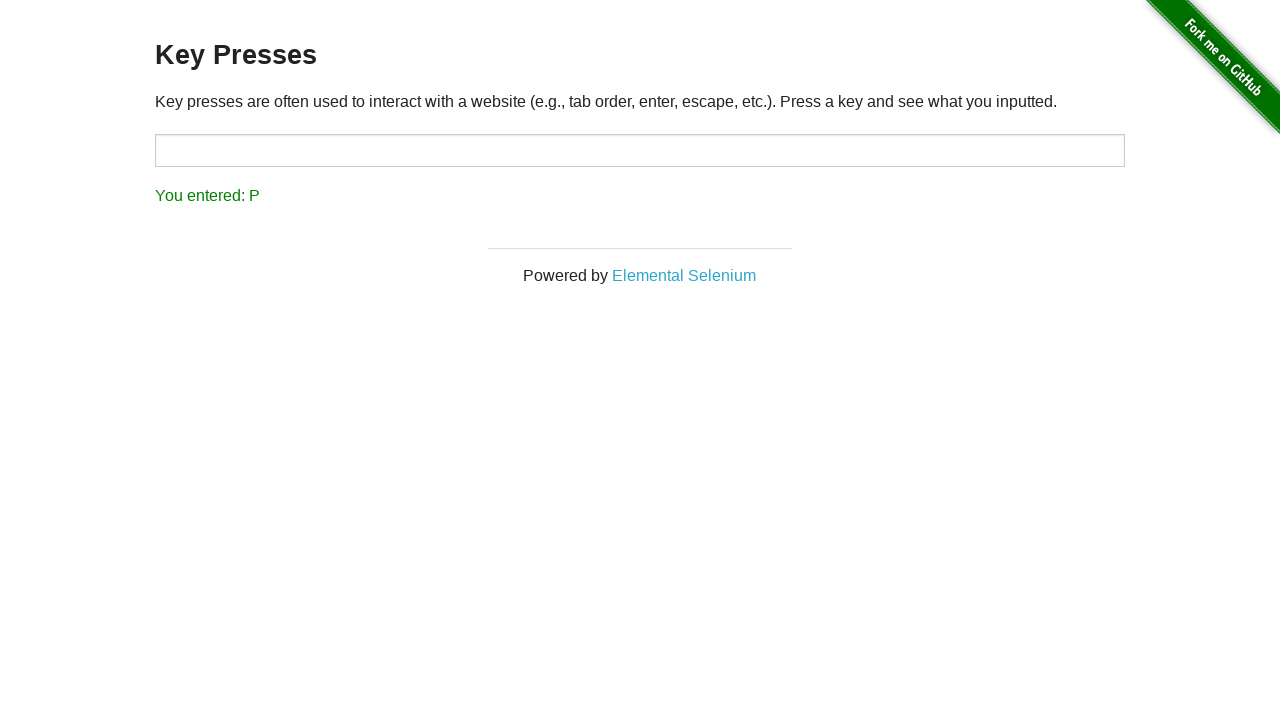

Pressed key 'Q'
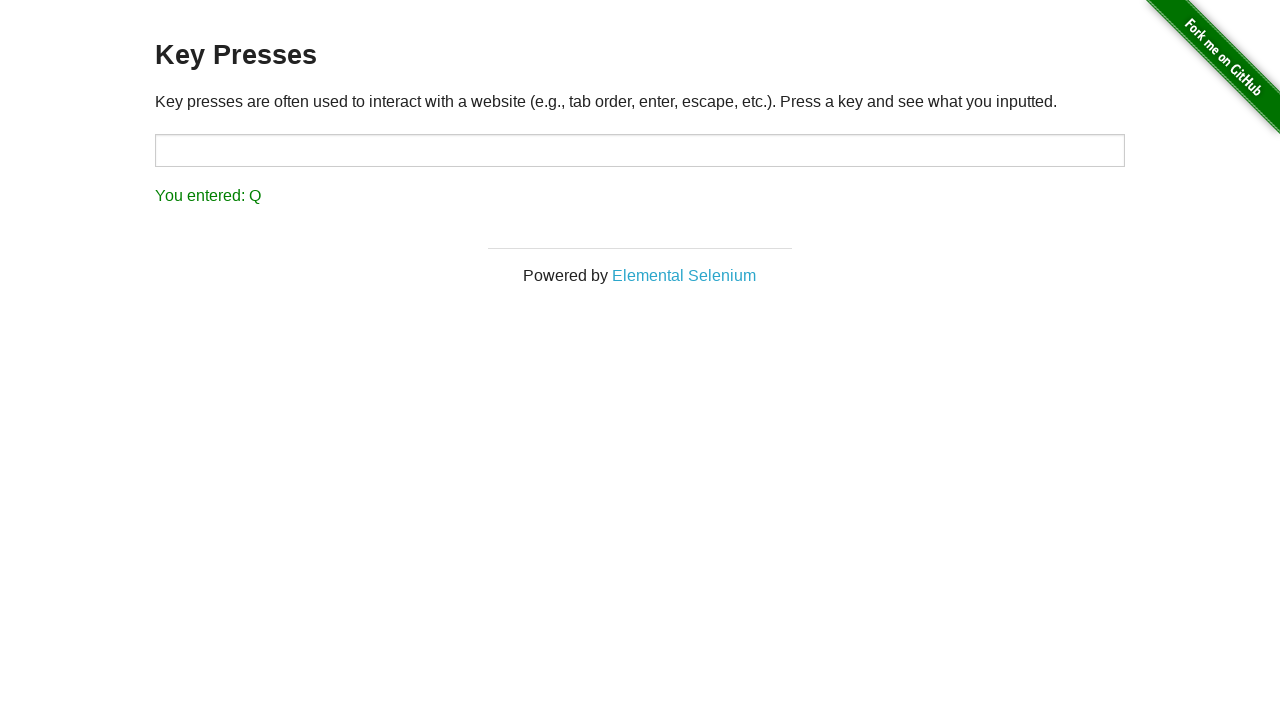

Verified that 'Q' appears in result element
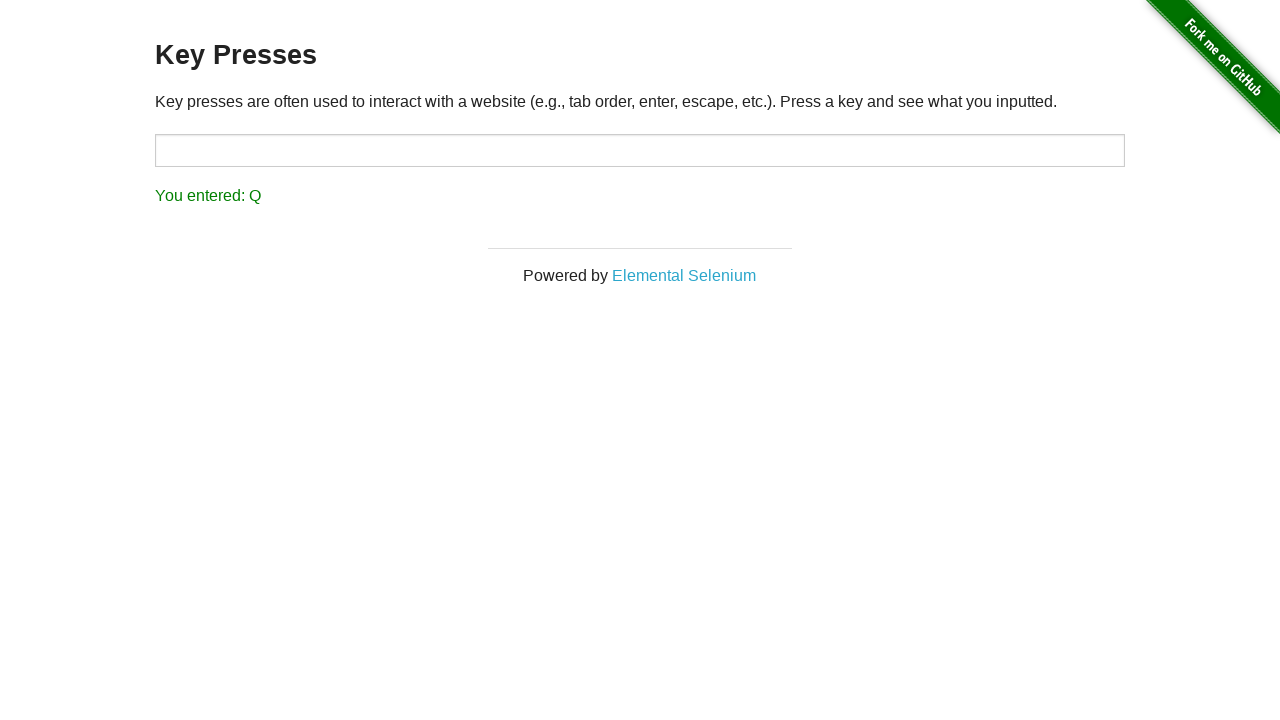

Pressed key 'R'
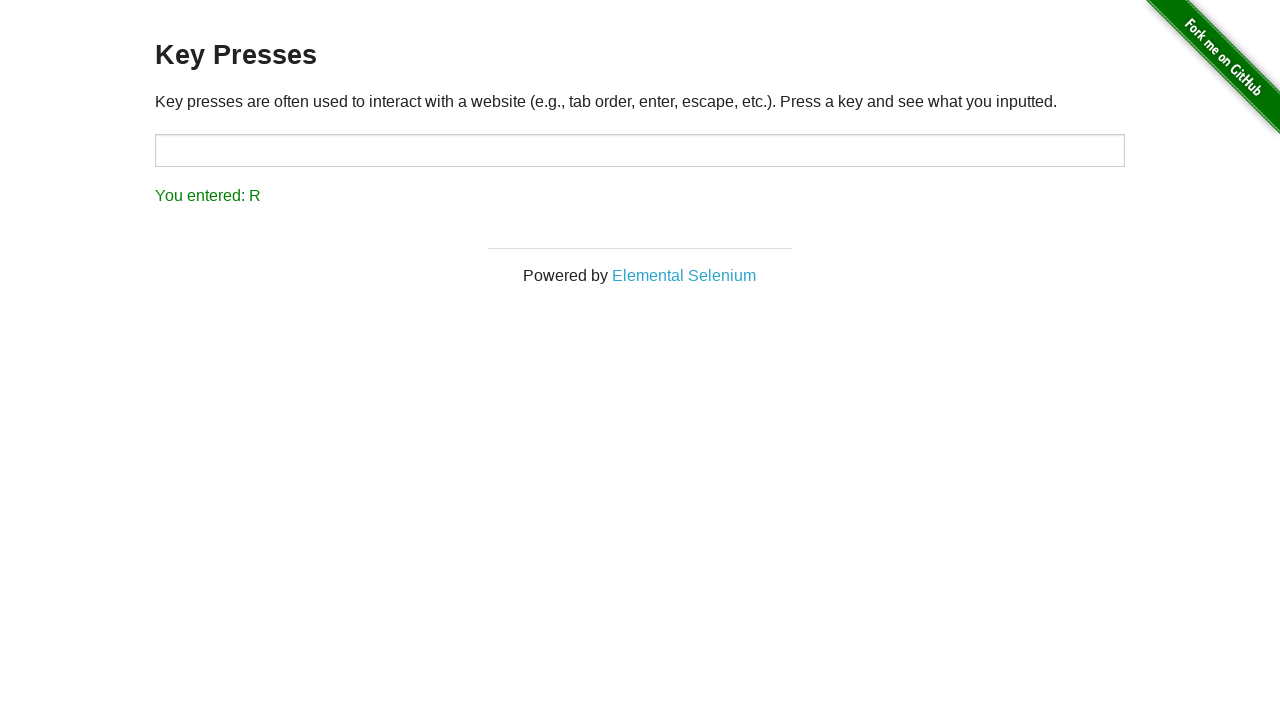

Verified that 'R' appears in result element
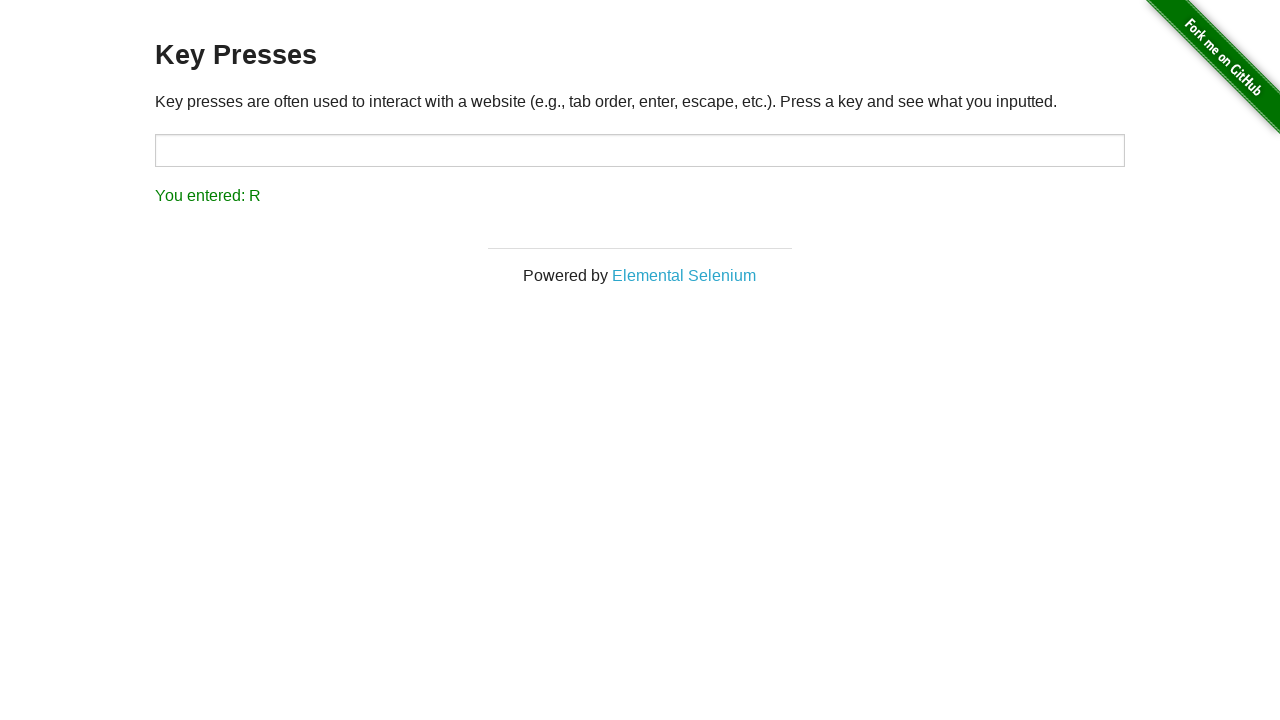

Pressed key 'S'
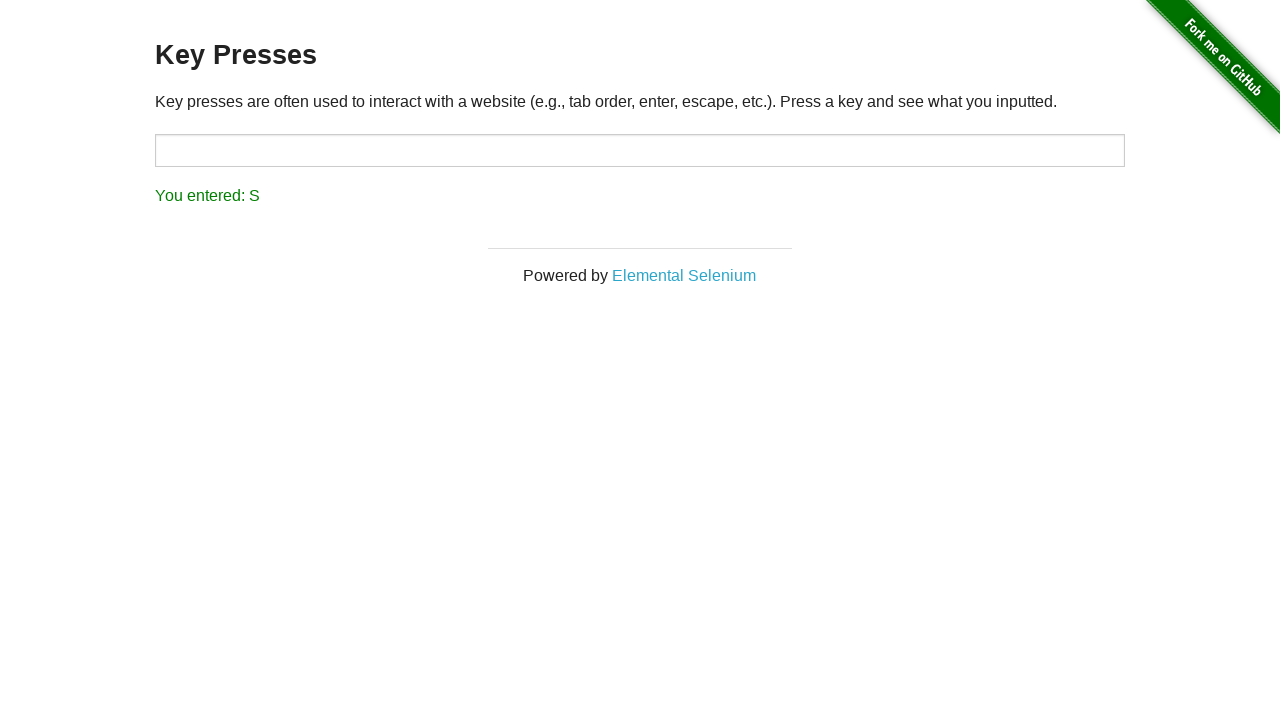

Verified that 'S' appears in result element
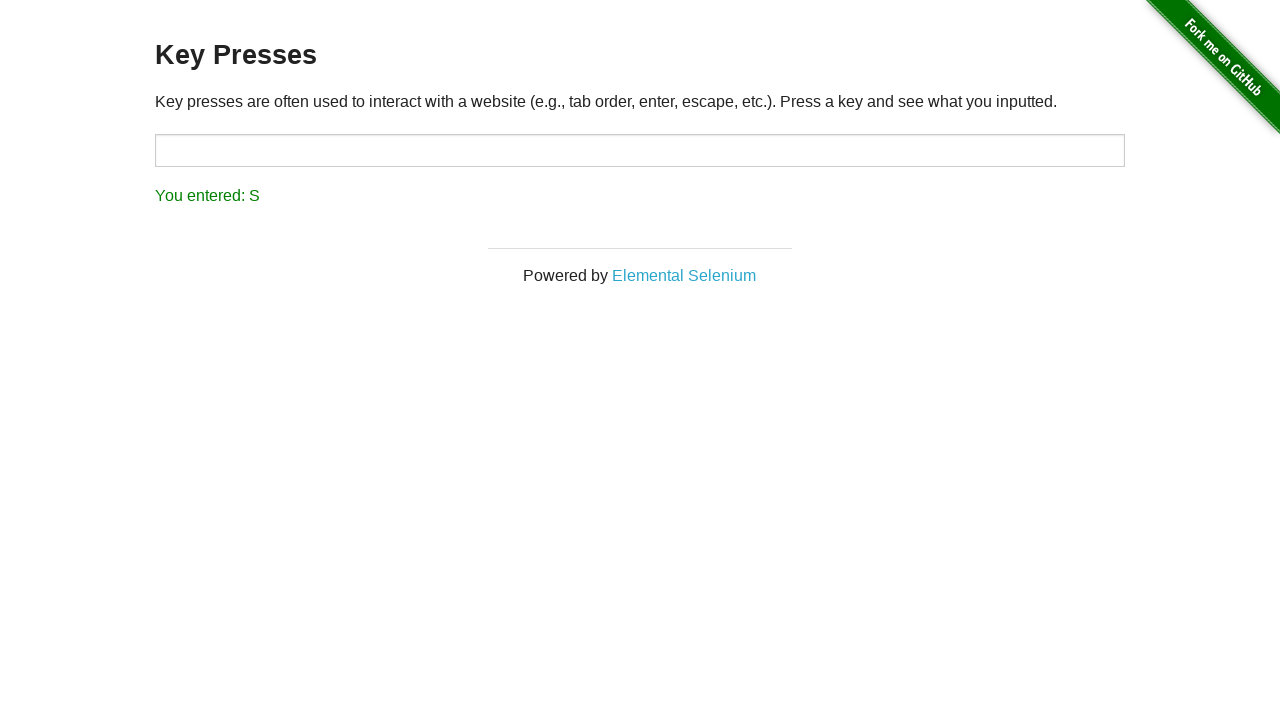

Pressed key 'T'
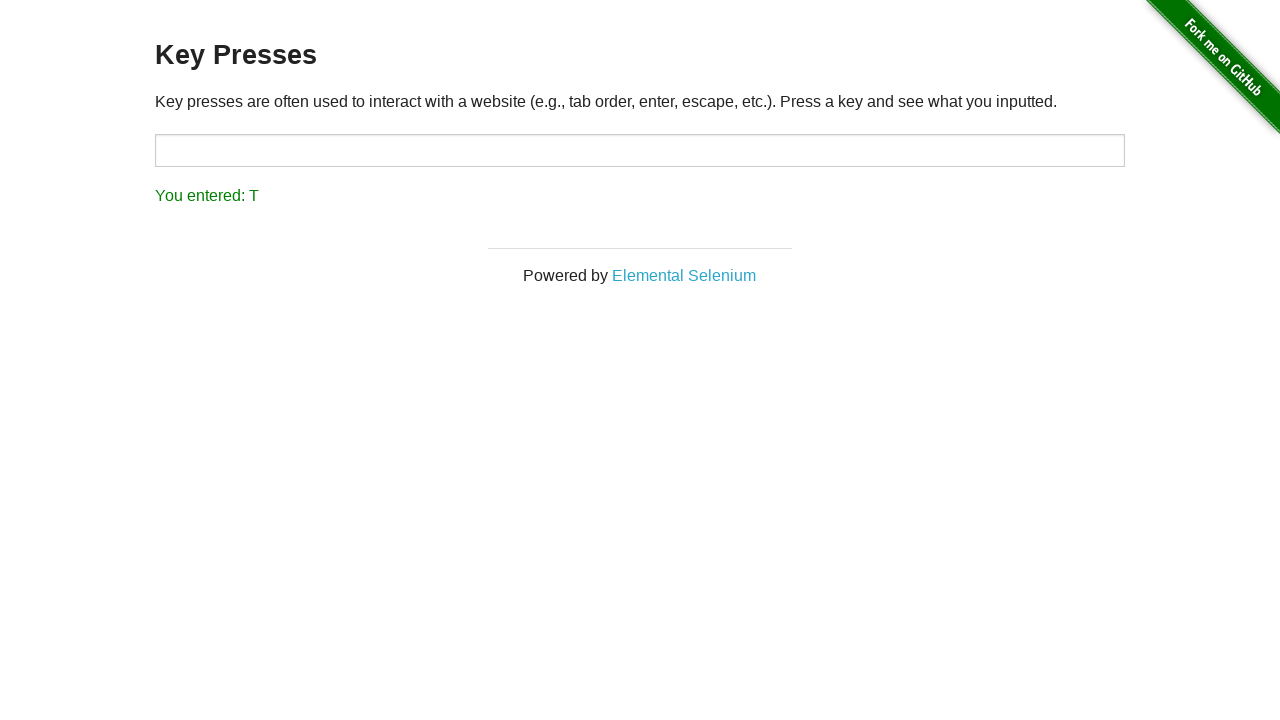

Verified that 'T' appears in result element
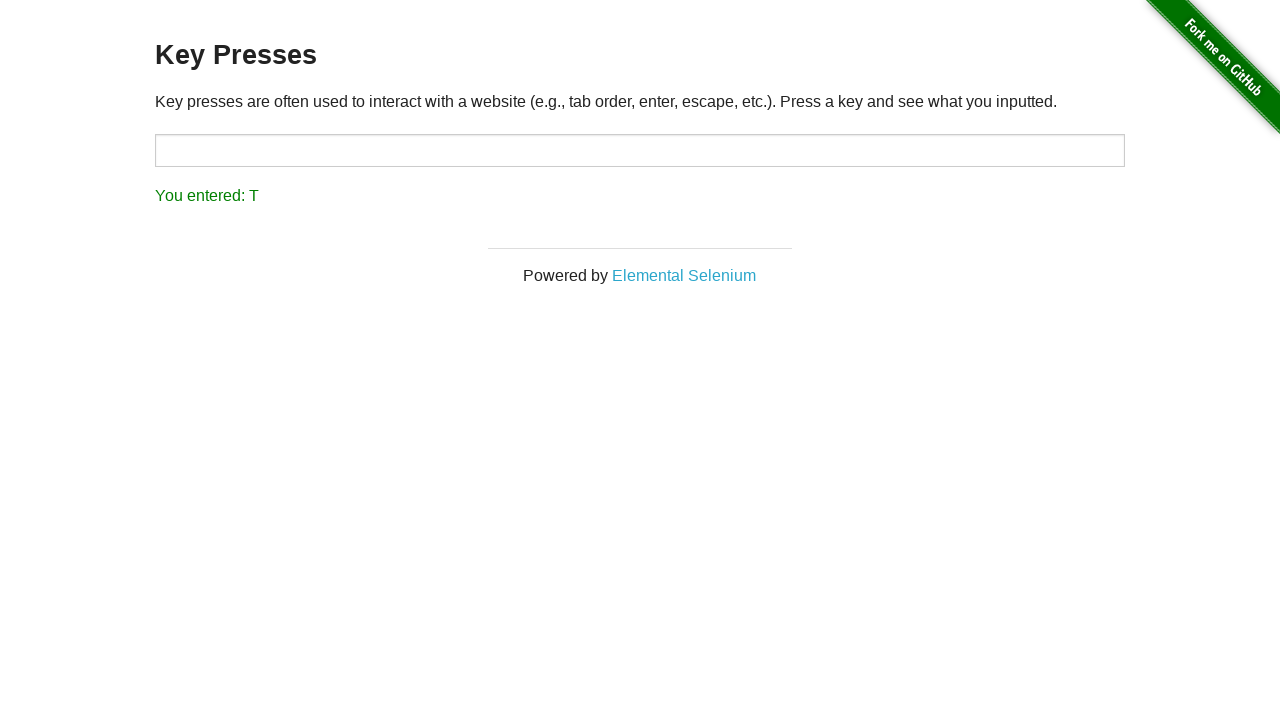

Pressed key 'X'
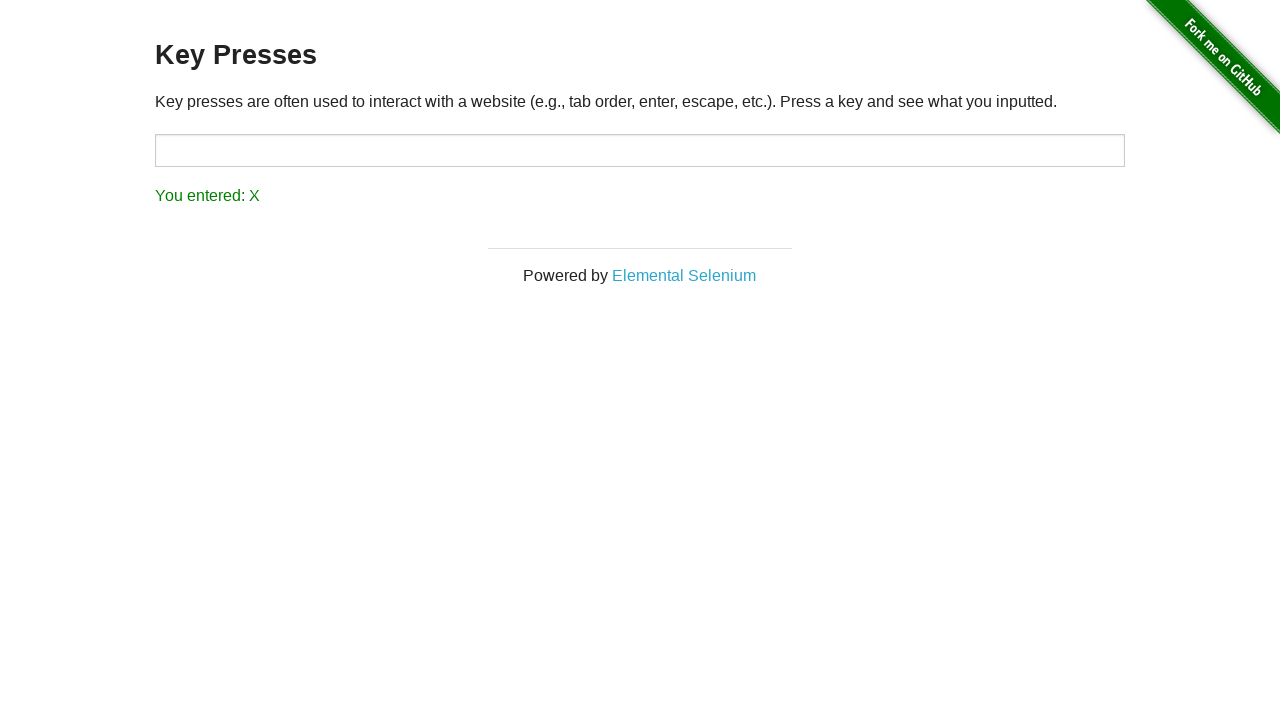

Verified that 'X' appears in result element
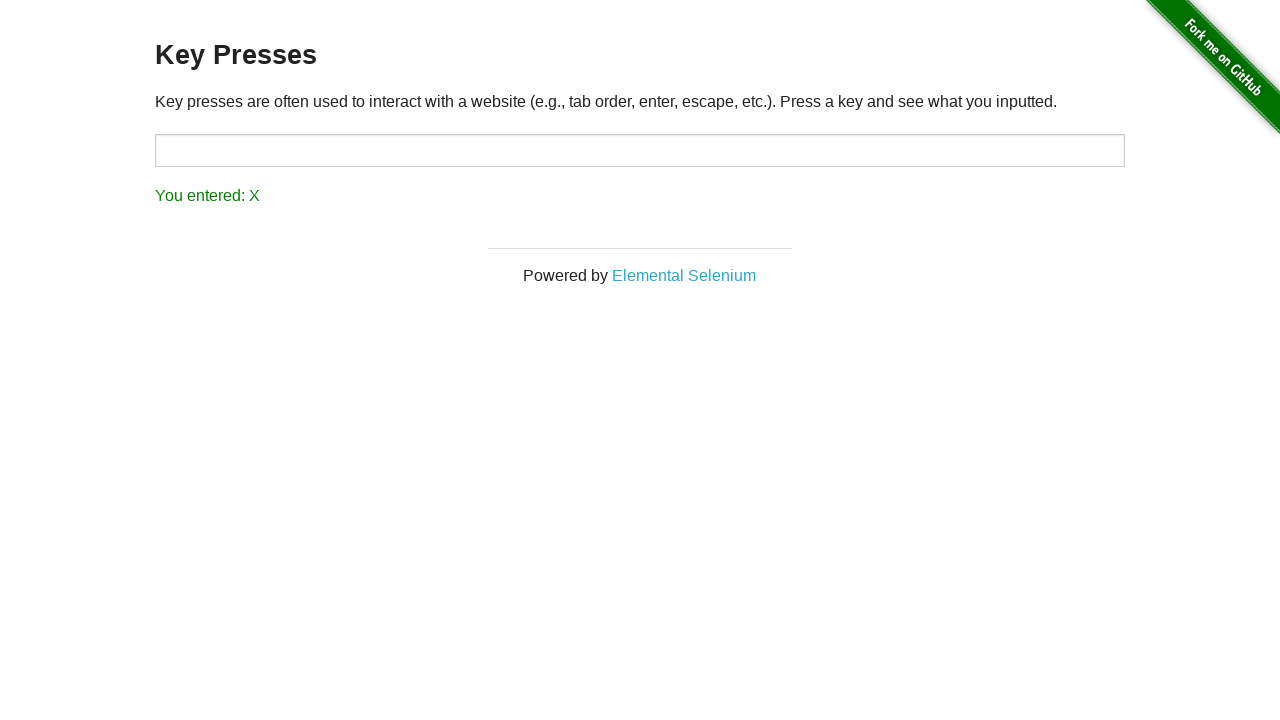

Pressed key 'Y'
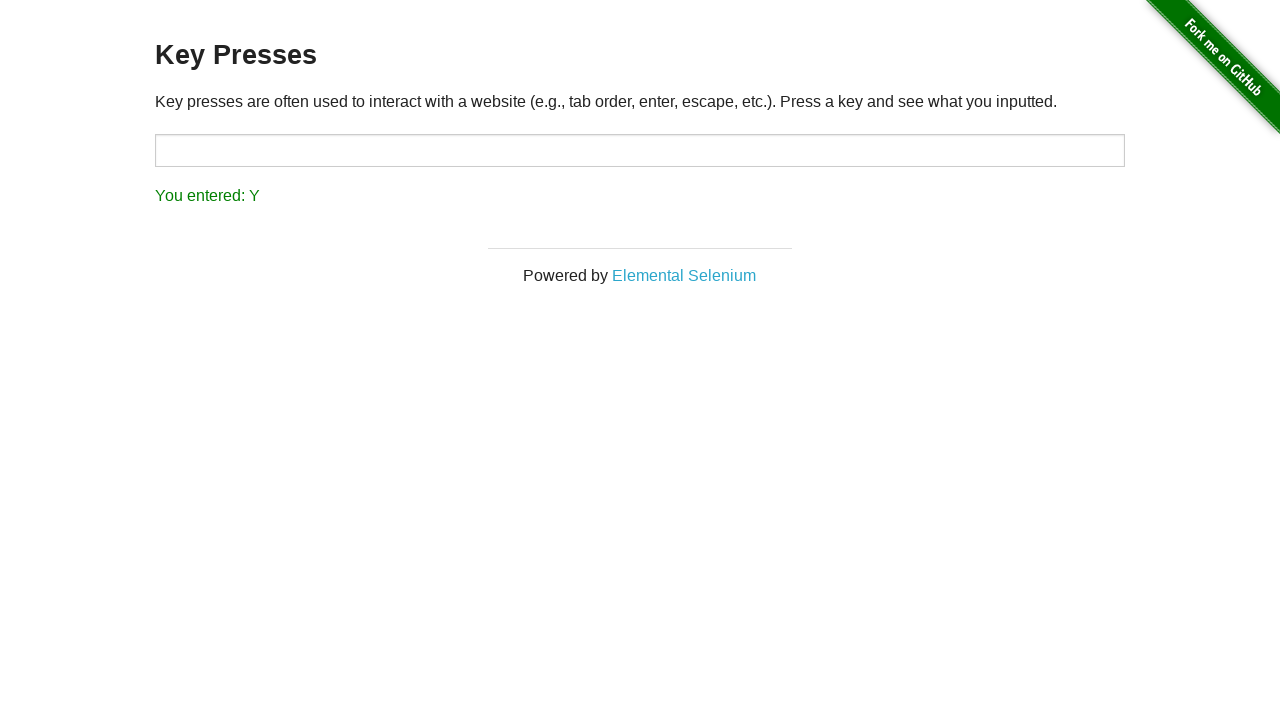

Verified that 'Y' appears in result element
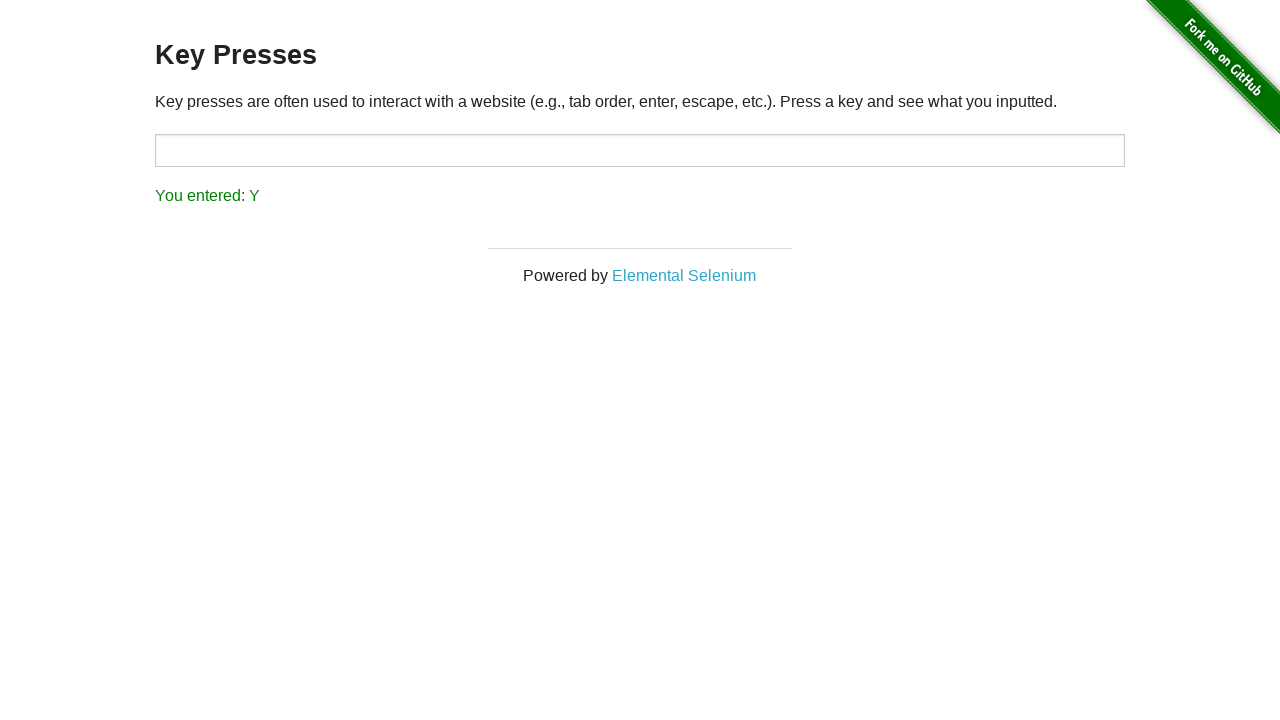

Pressed key 'Z'
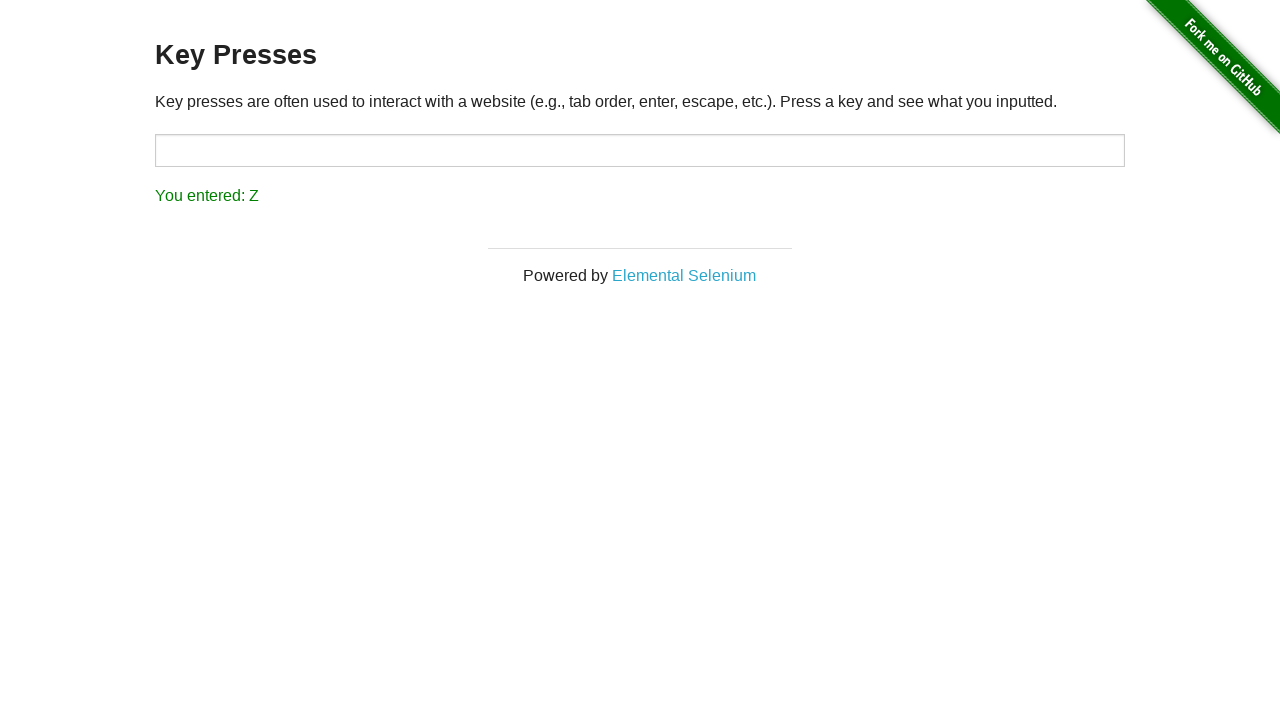

Verified that 'Z' appears in result element
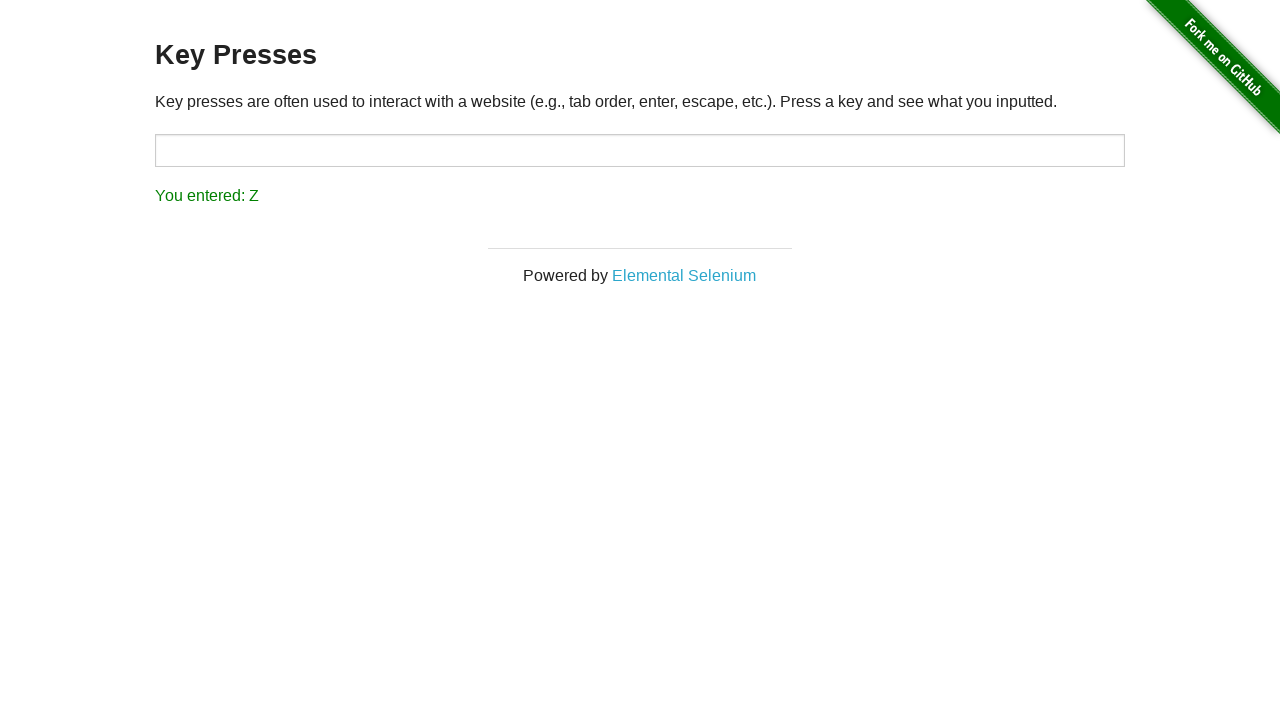

Pressed key 'V'
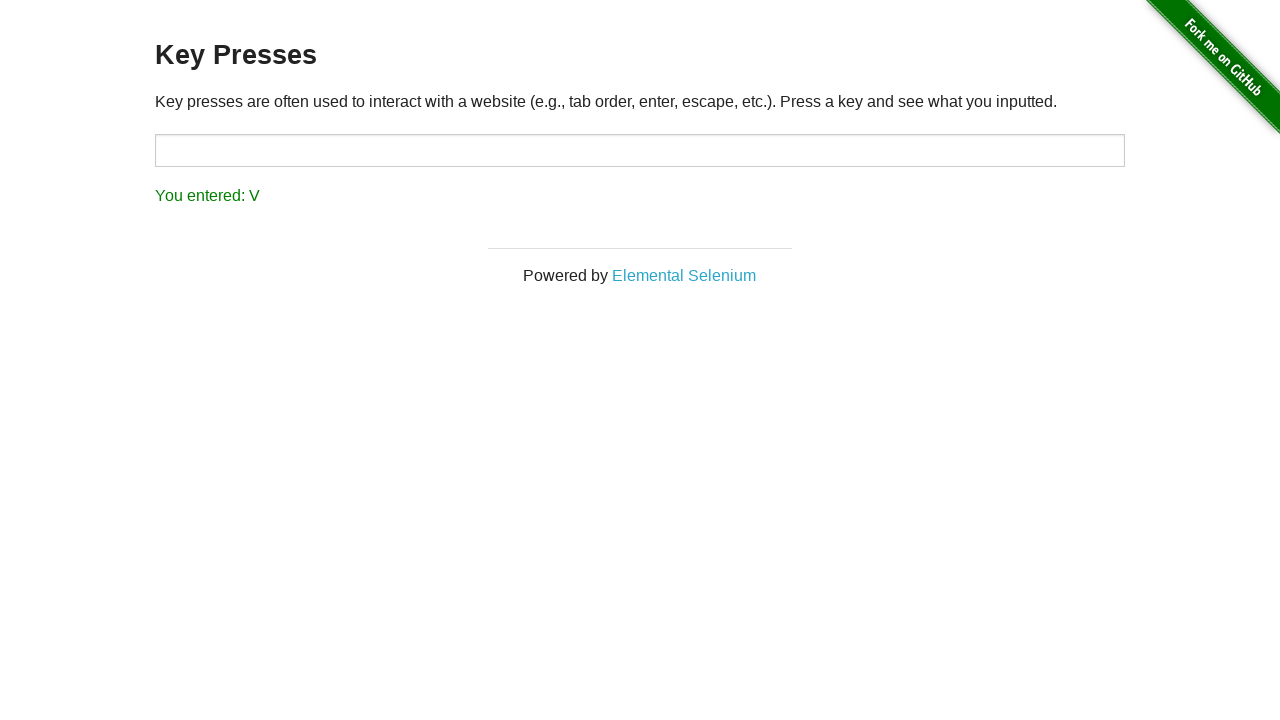

Verified that 'V' appears in result element
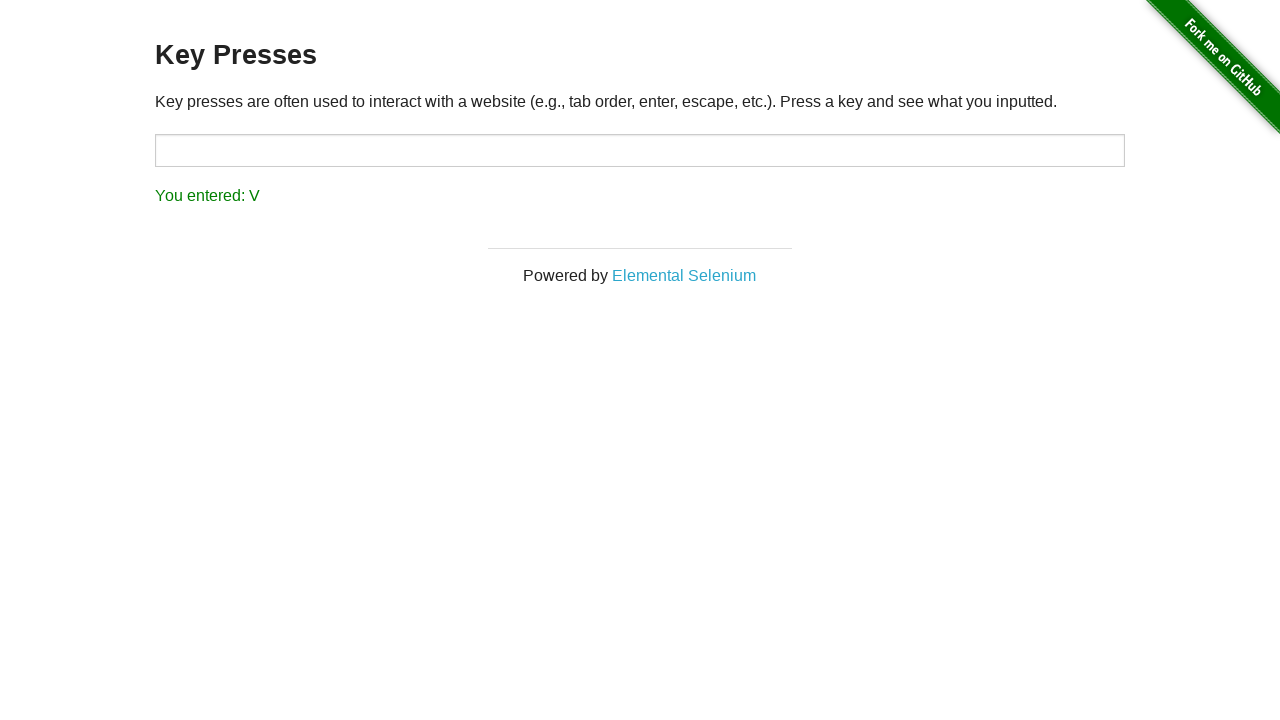

Pressed key 'J'
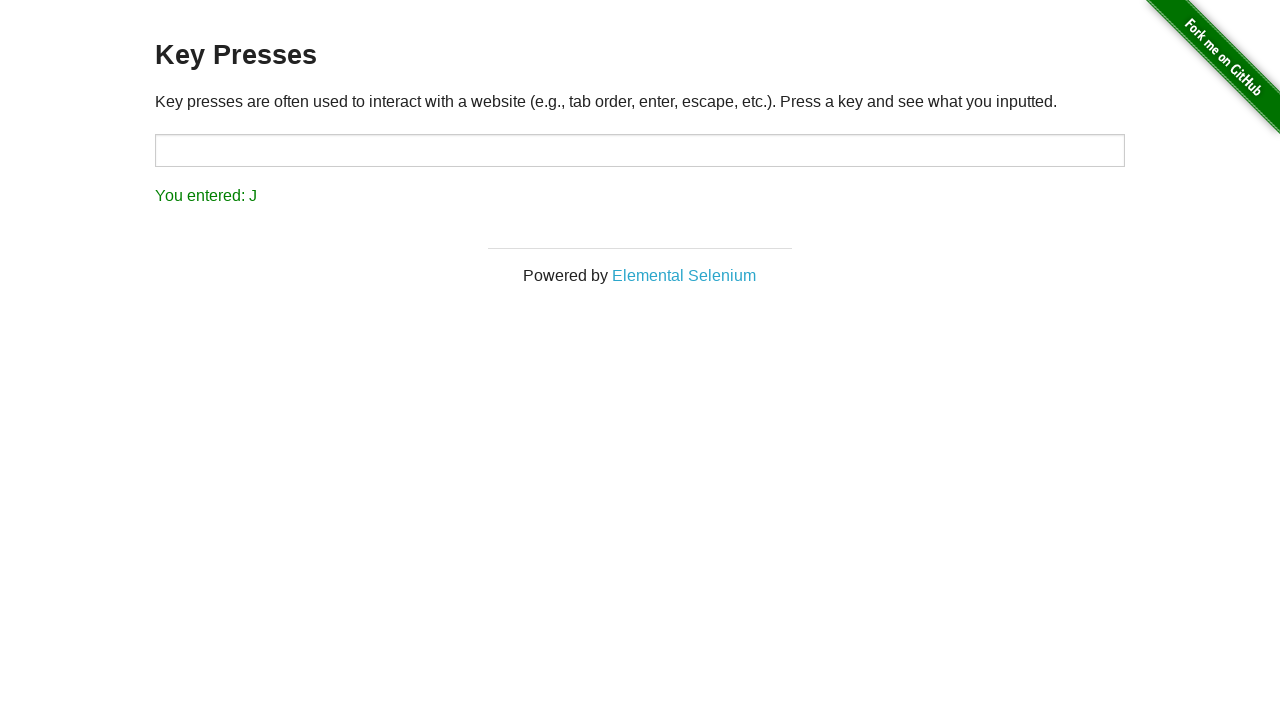

Verified that 'J' appears in result element
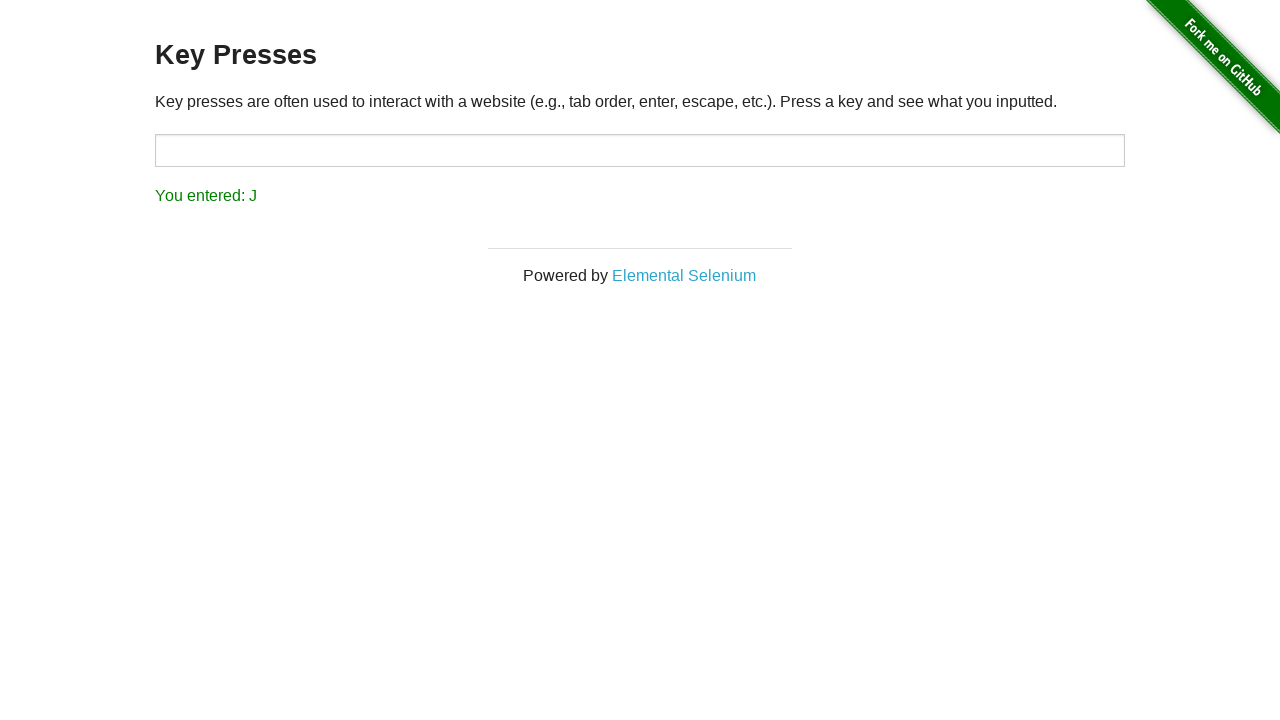

Pressed key 'U'
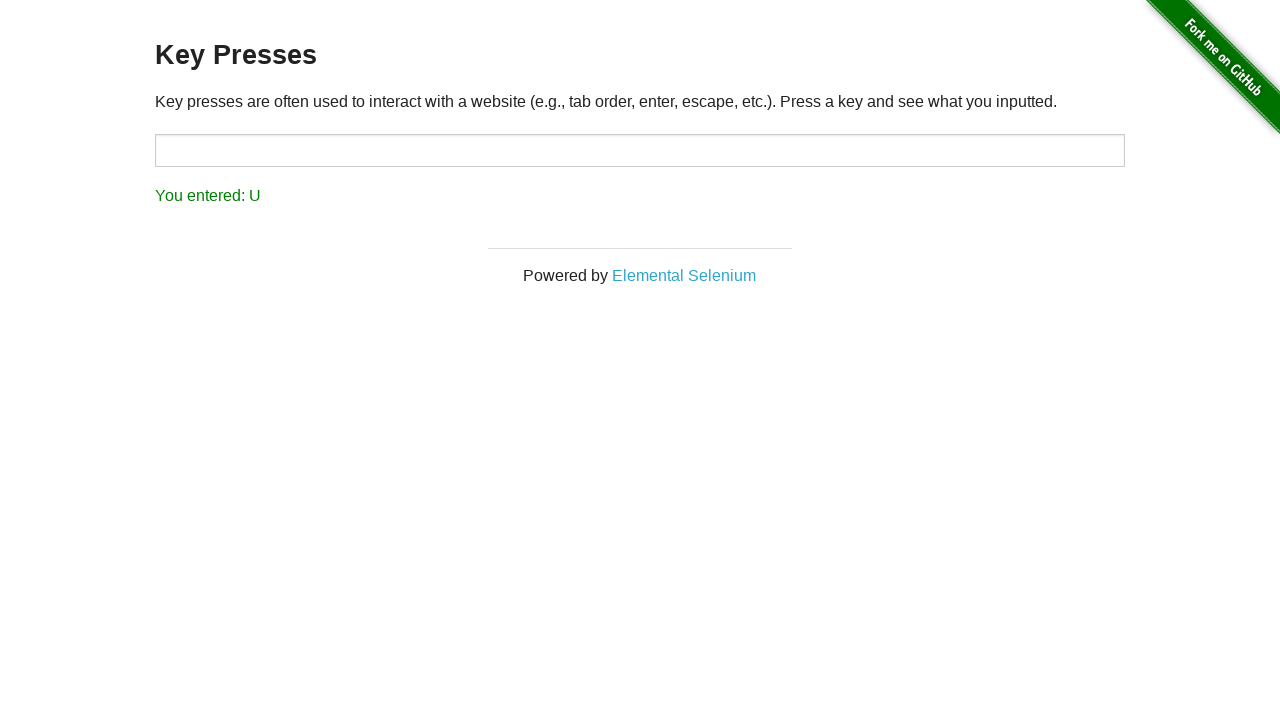

Verified that 'U' appears in result element
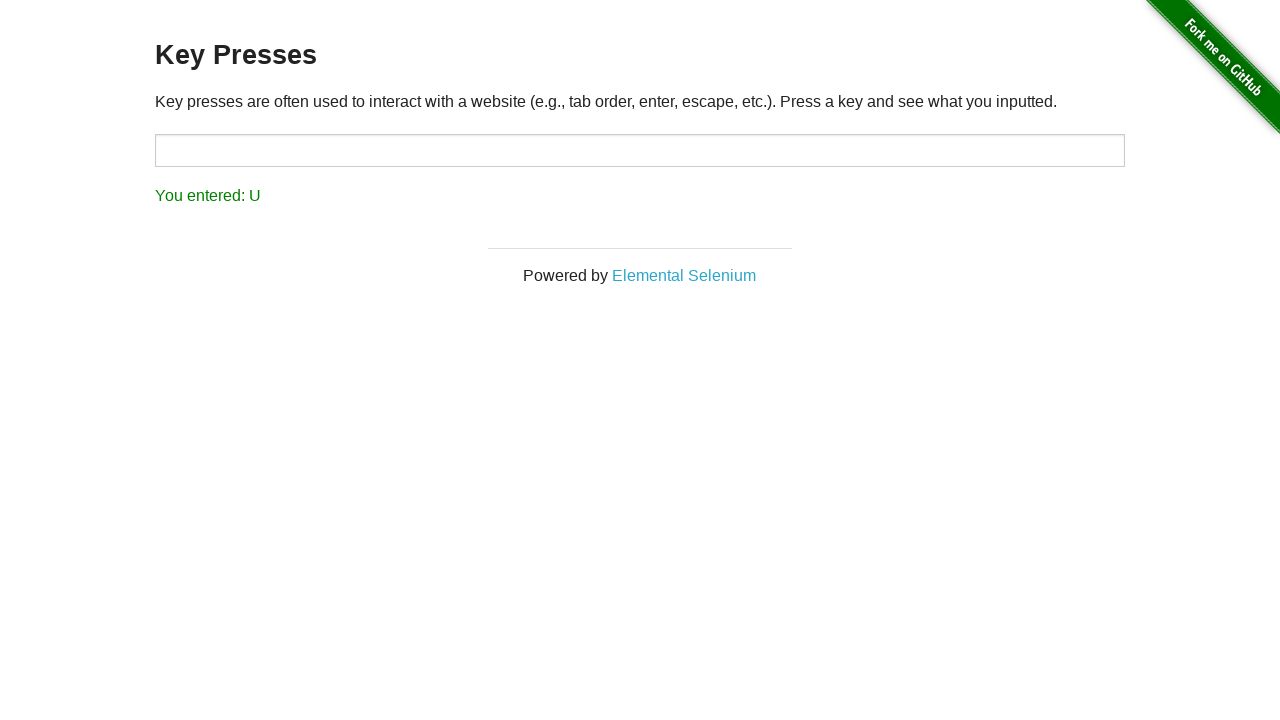

Pressed key 'W'
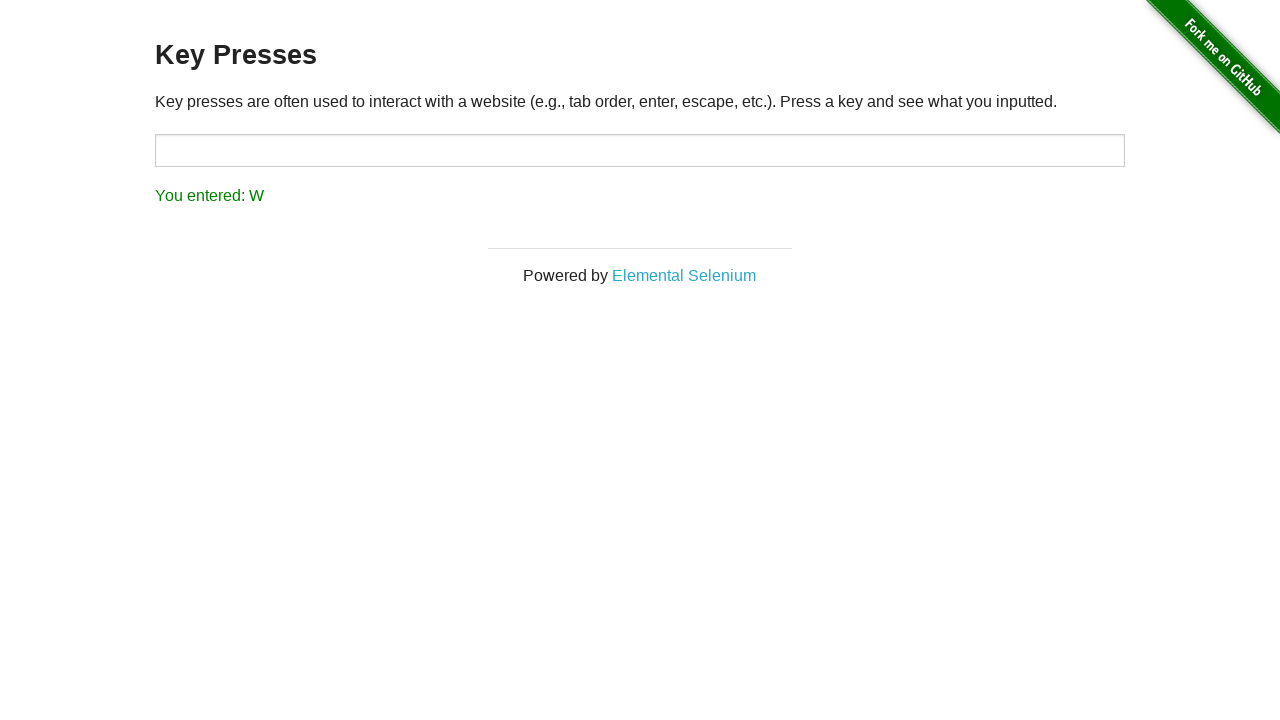

Verified that 'W' appears in result element
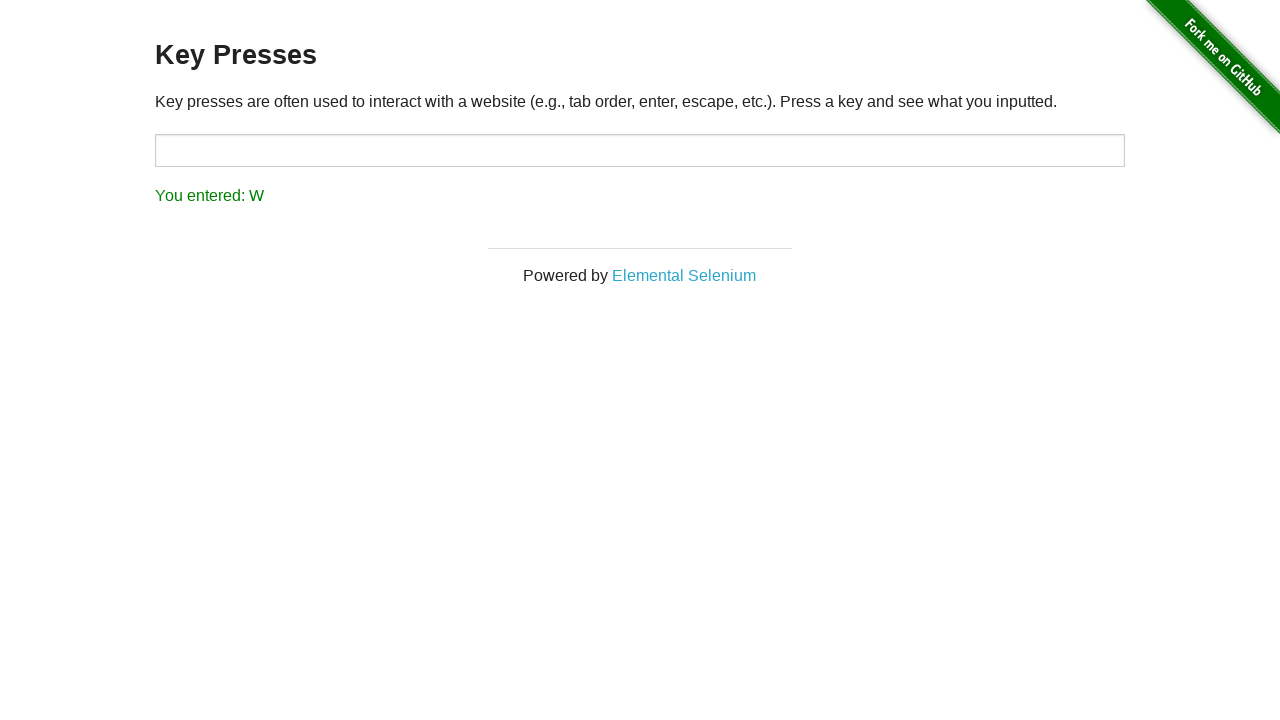

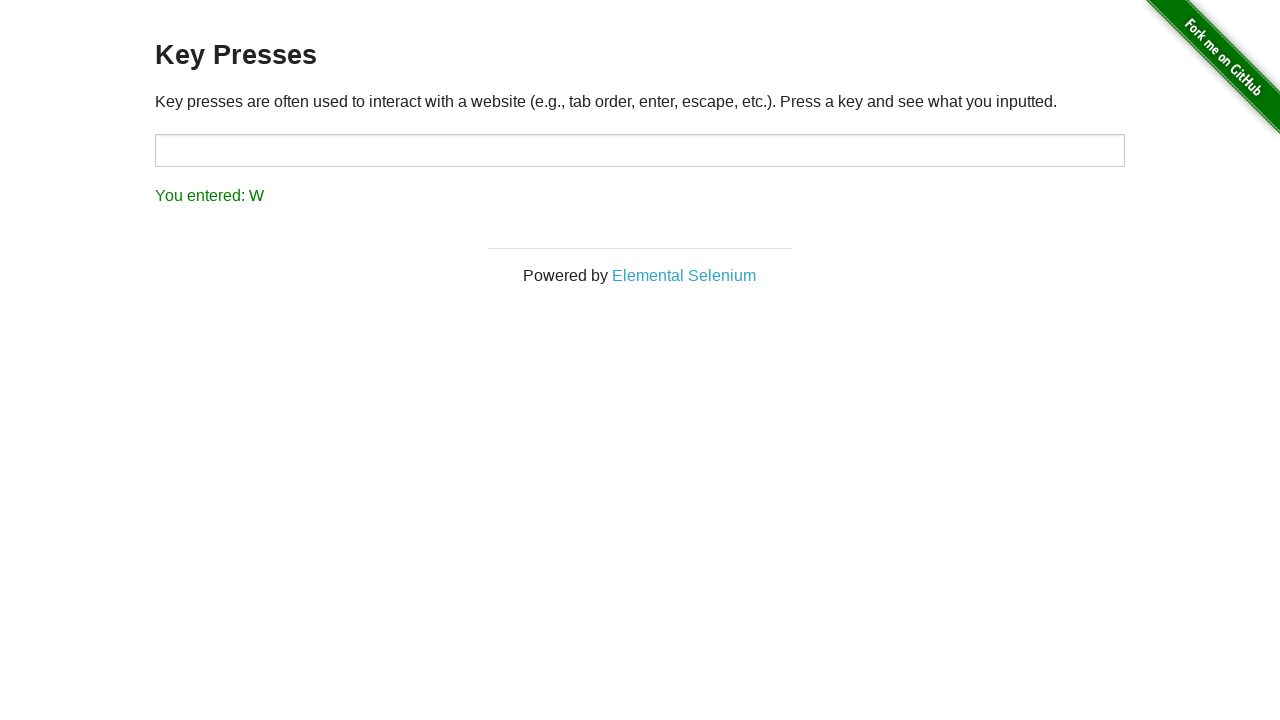